Navigates to Semantic UI dropdown documentation page, locates all dropdown elements in the active tab, and verifies they can be categorized as single or multi-select dropdowns based on their class attributes.

Starting URL: https://semantic-ui.com/modules/dropdown.html

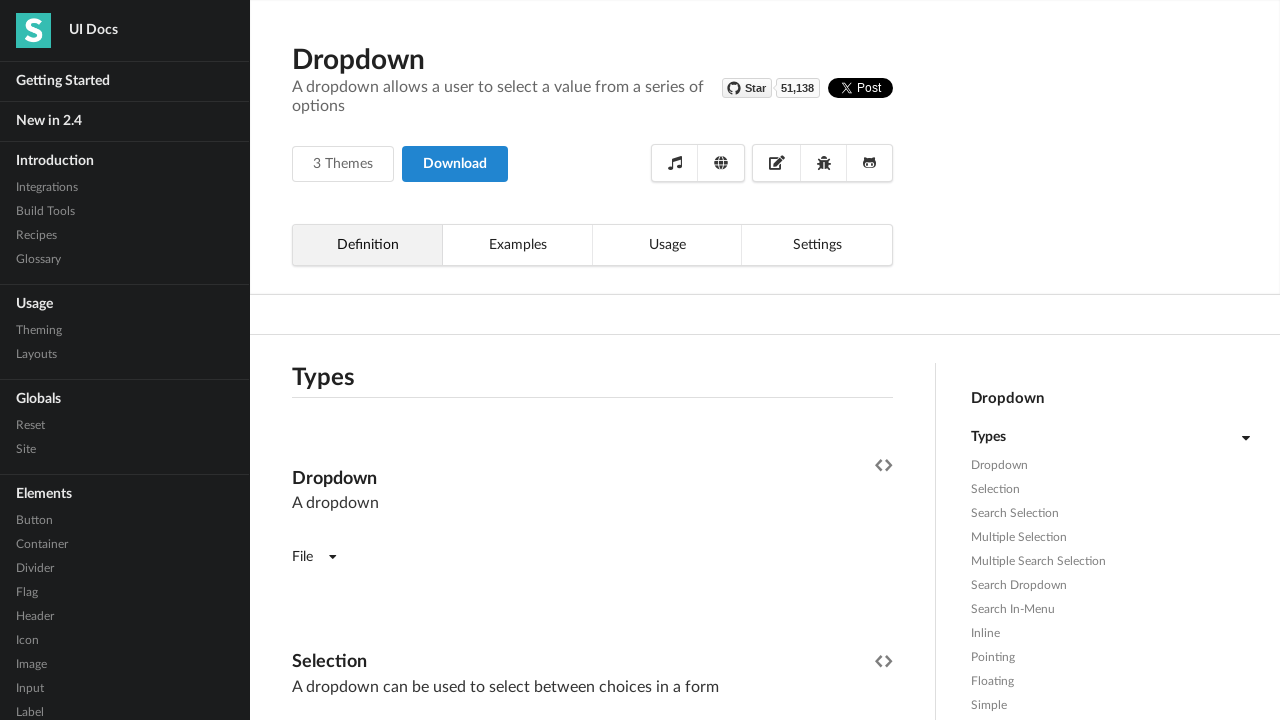

Navigated to Semantic UI dropdown documentation page
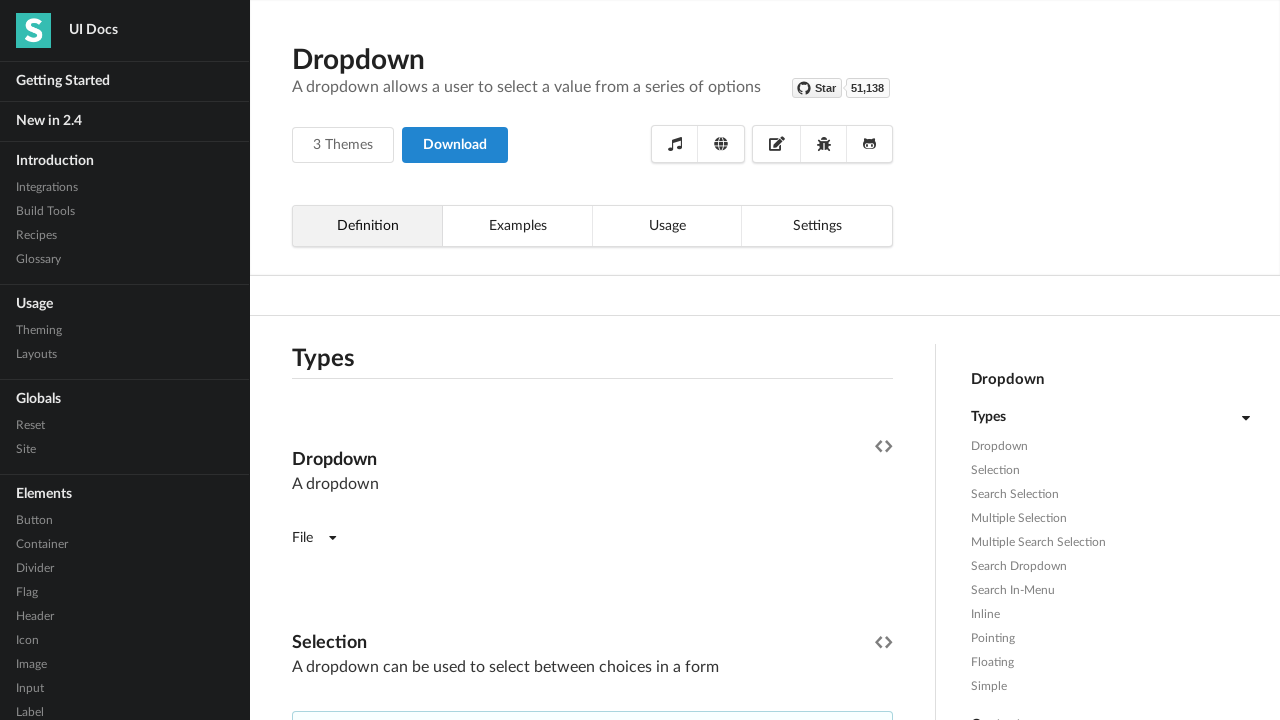

Active tab element loaded
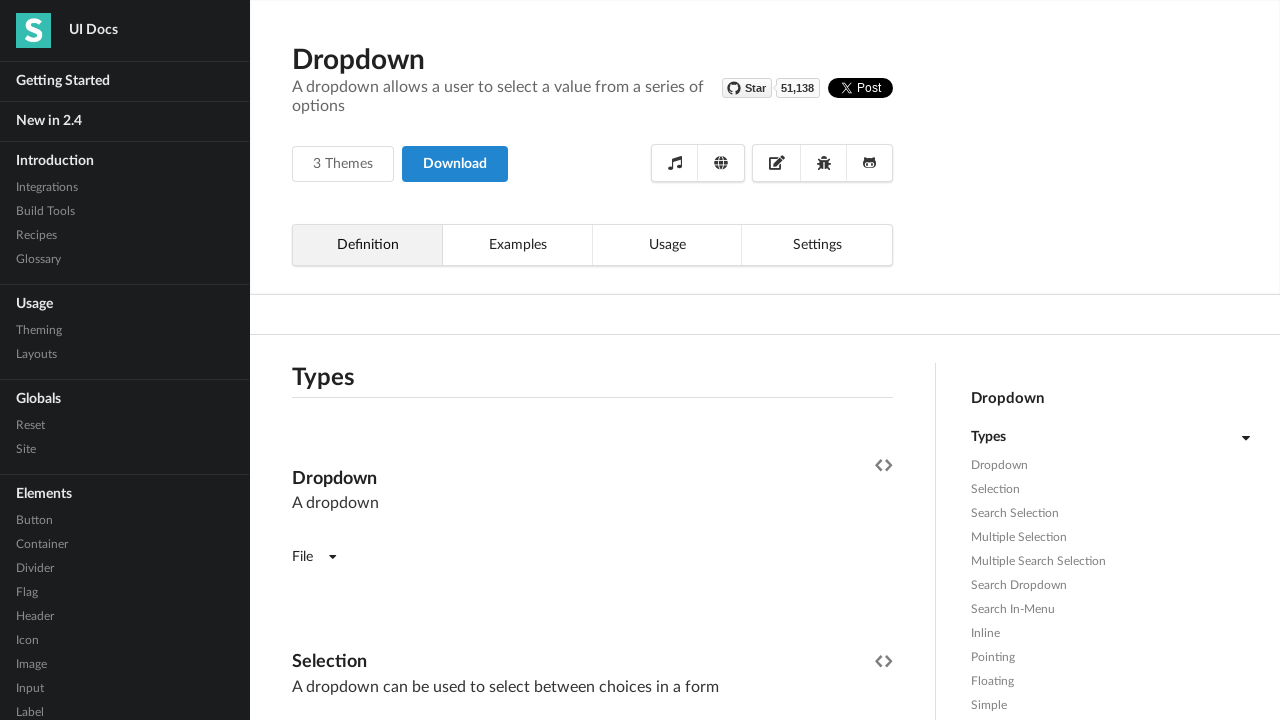

Located 40 dropdown elements in active tab
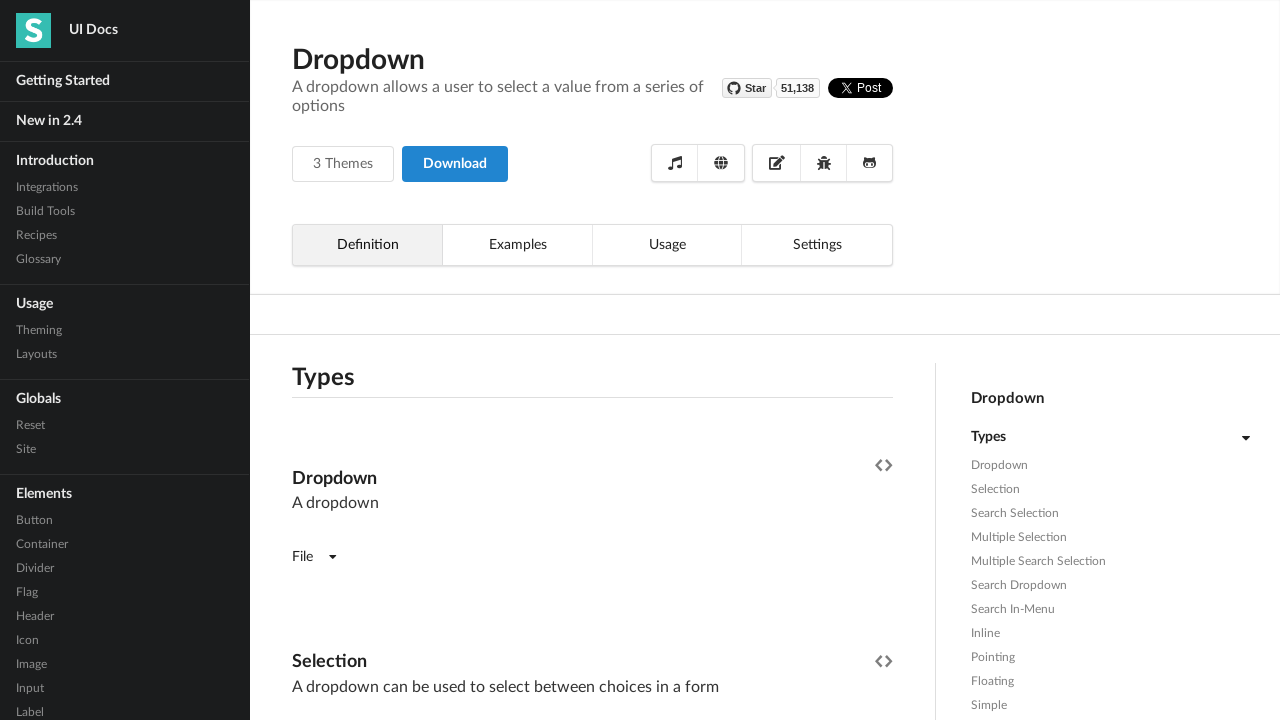

Verified that dropdown elements were found on the page
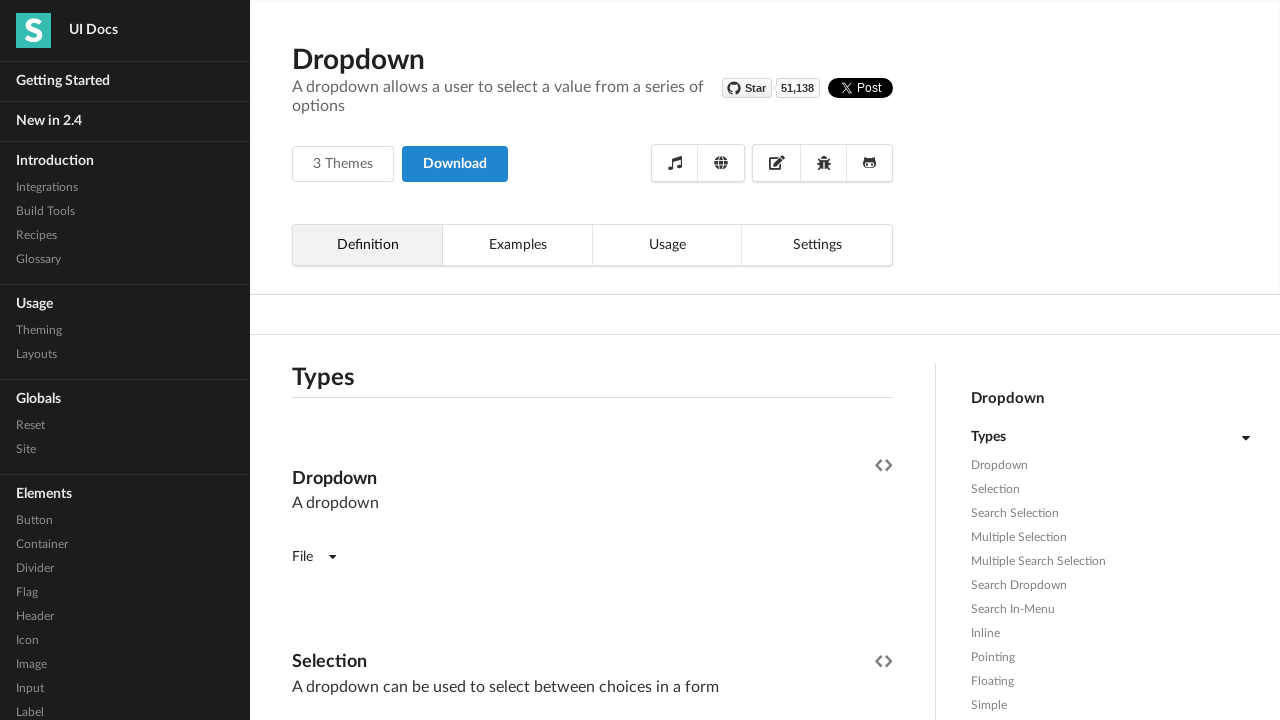

Identified single-select dropdown
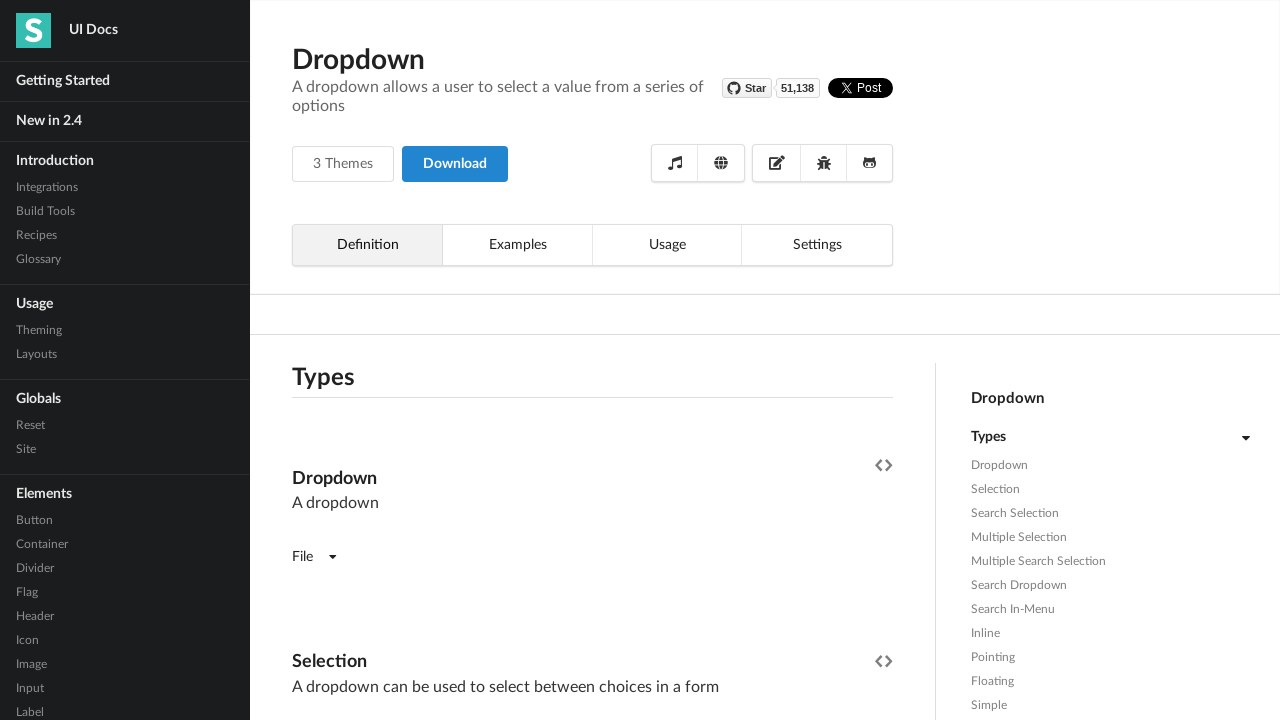

Identified single-select dropdown
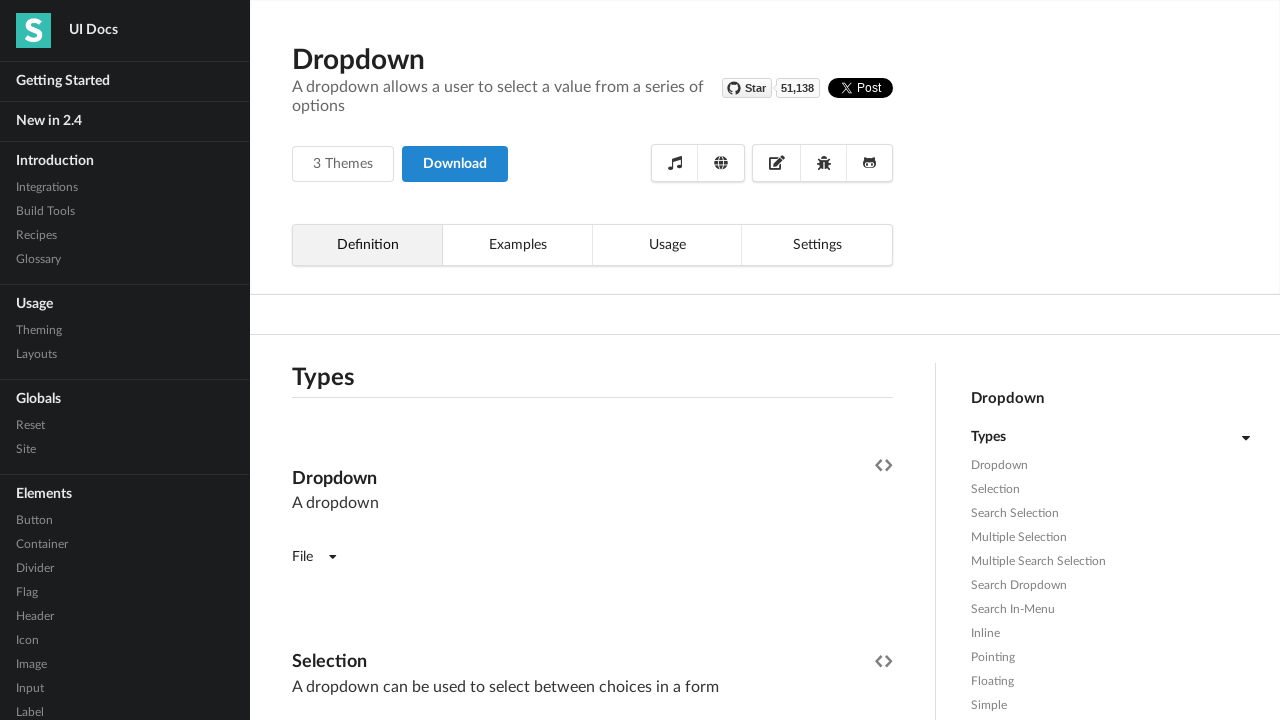

Identified single-select dropdown
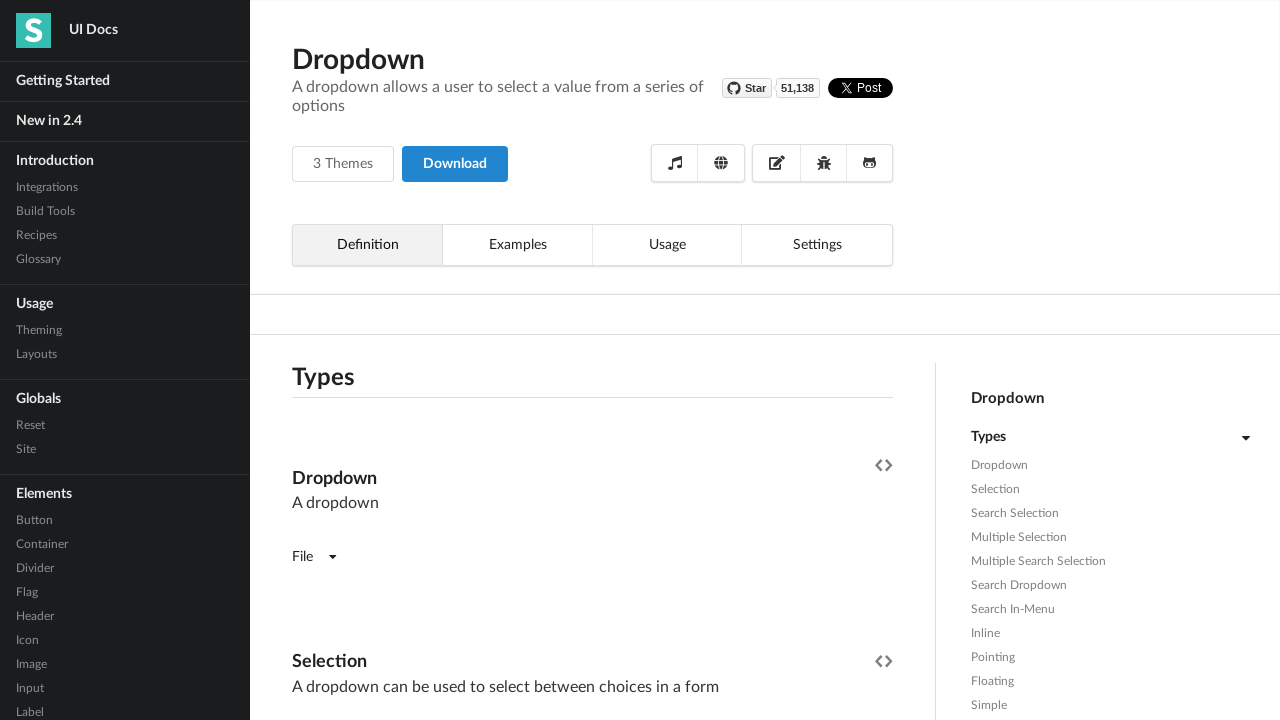

Identified single-select dropdown
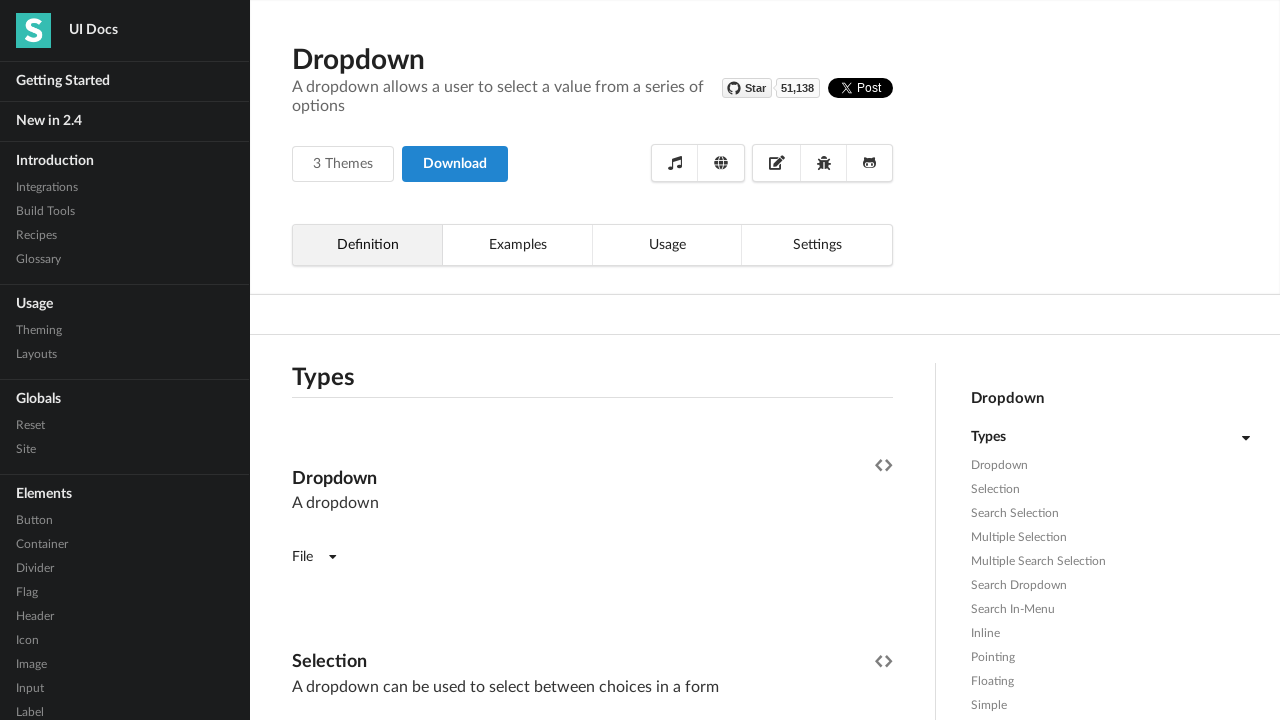

Identified single-select dropdown
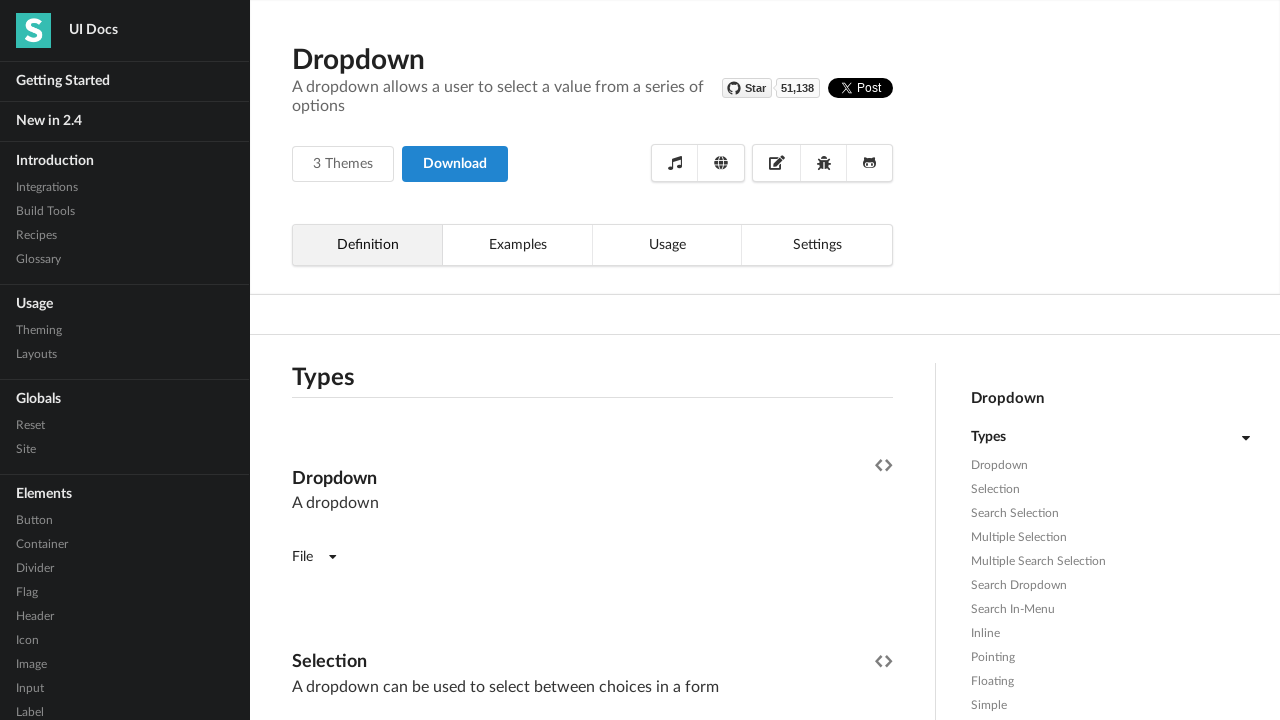

Identified single-select dropdown
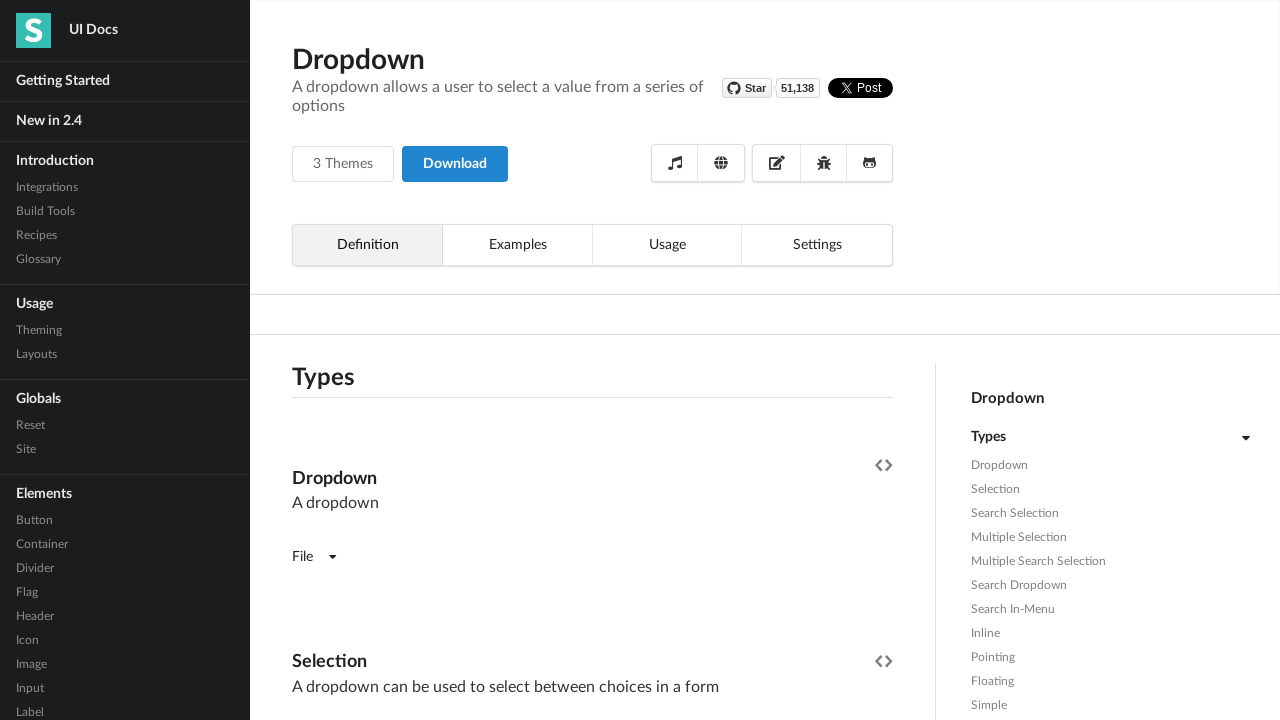

Identified multi-select dropdown and highlighted with blue border
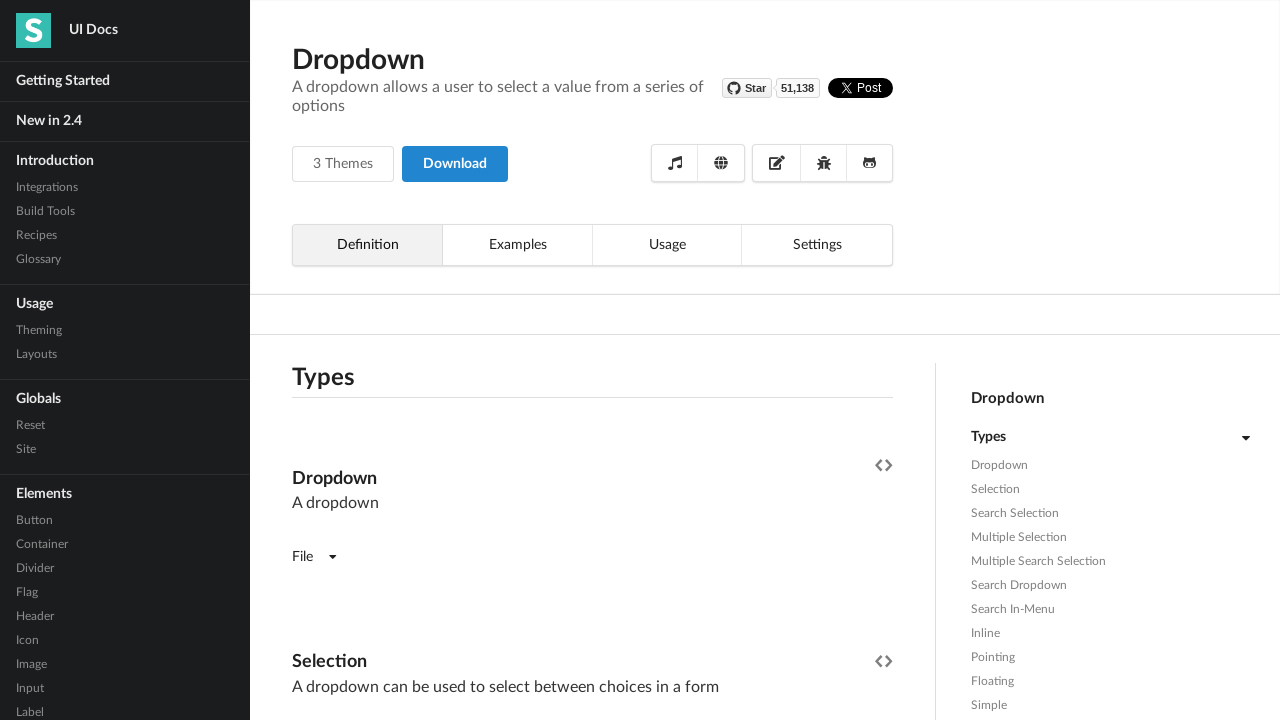

Identified multi-select dropdown and highlighted with blue border
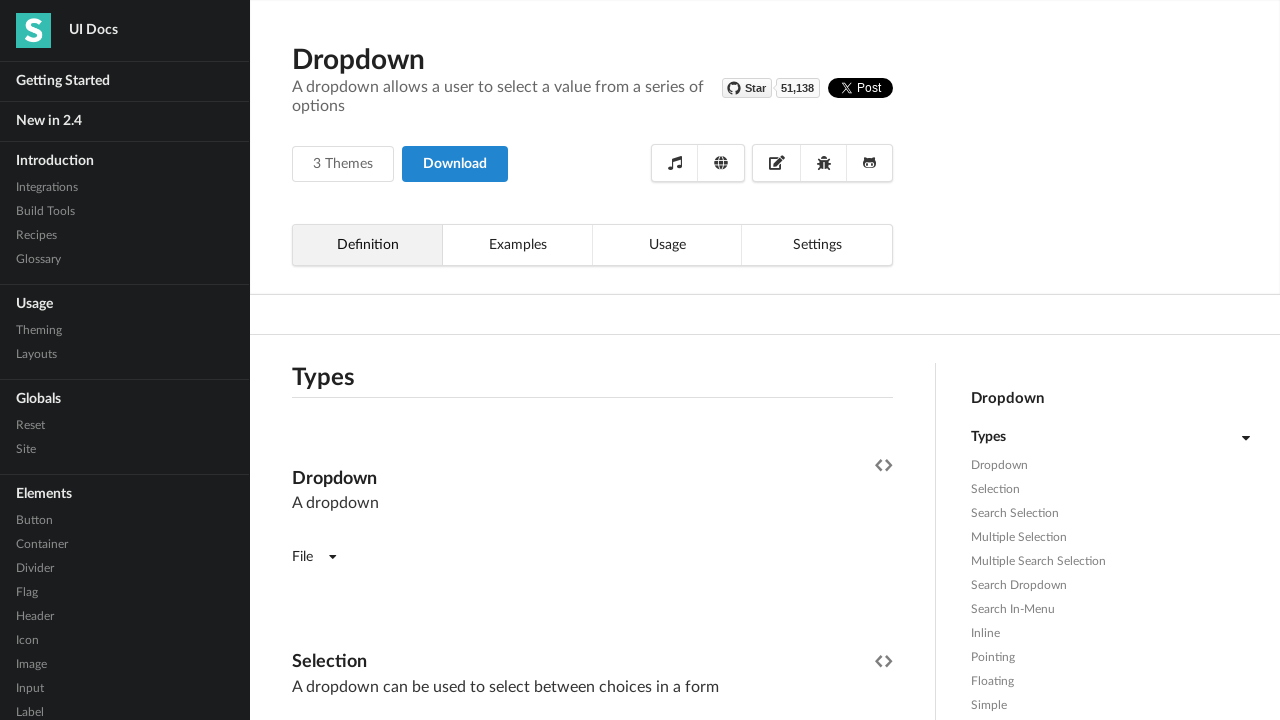

Identified multi-select dropdown and highlighted with blue border
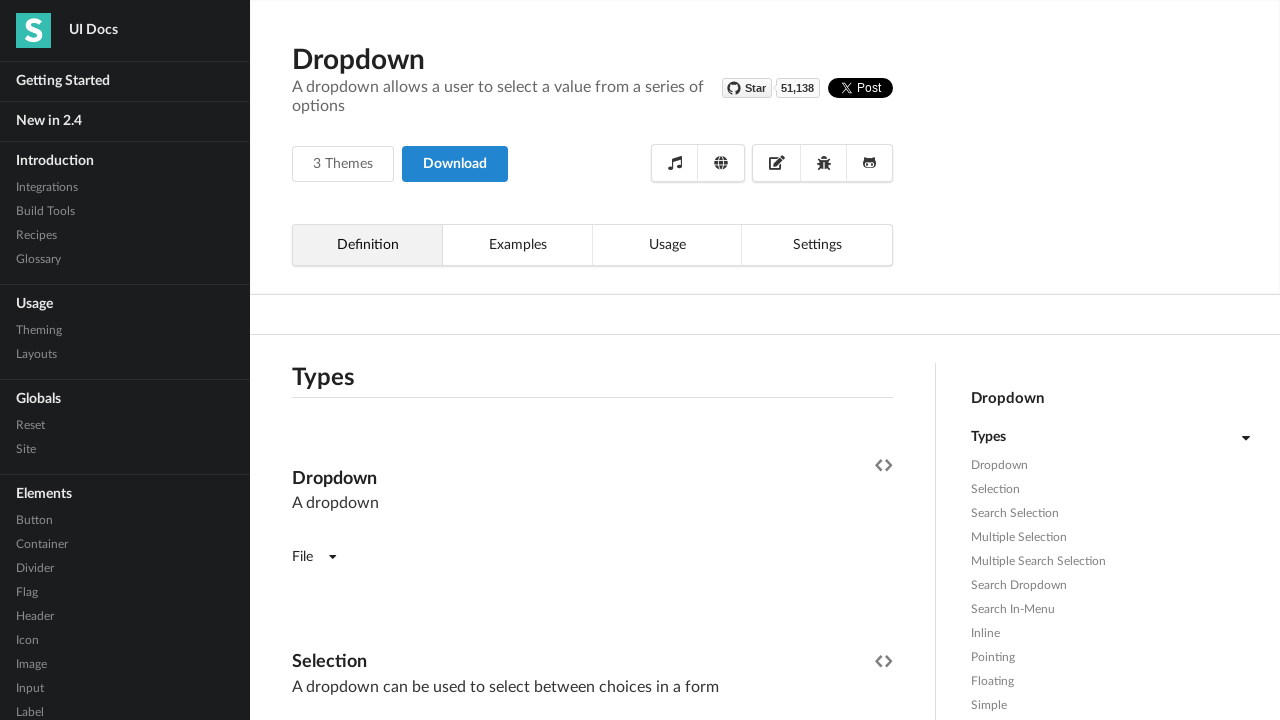

Identified single-select dropdown
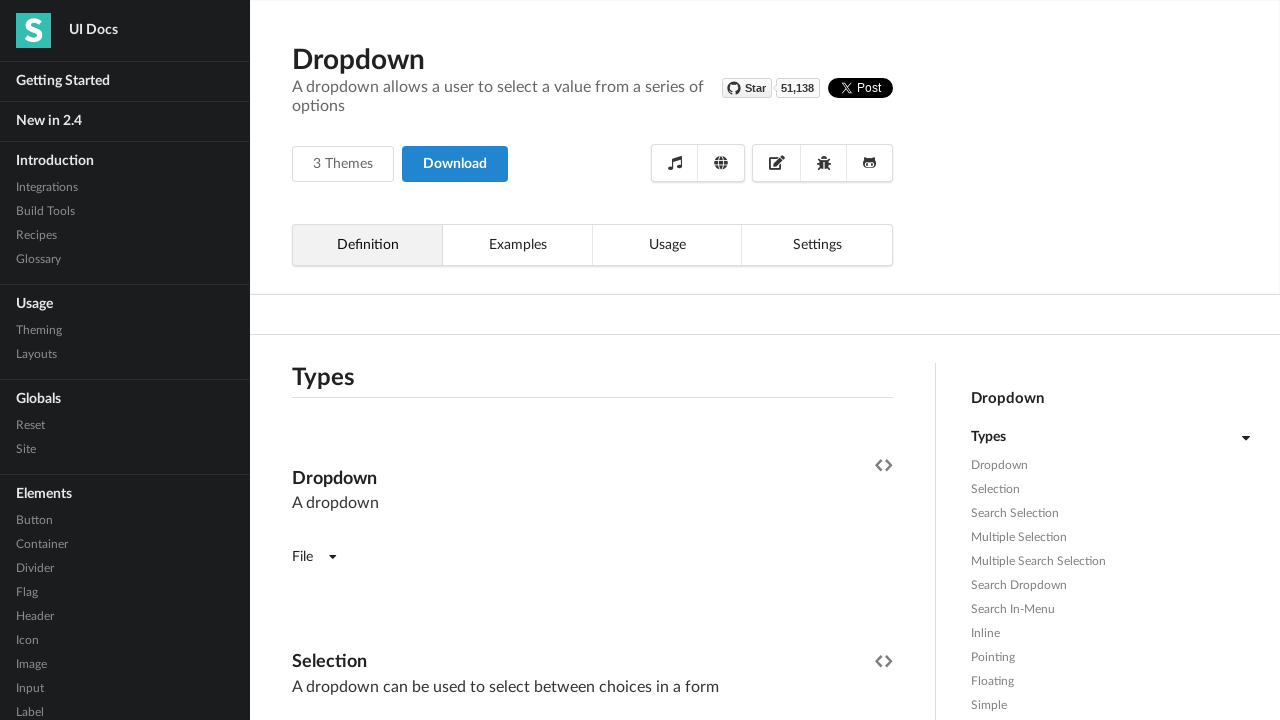

Identified single-select dropdown
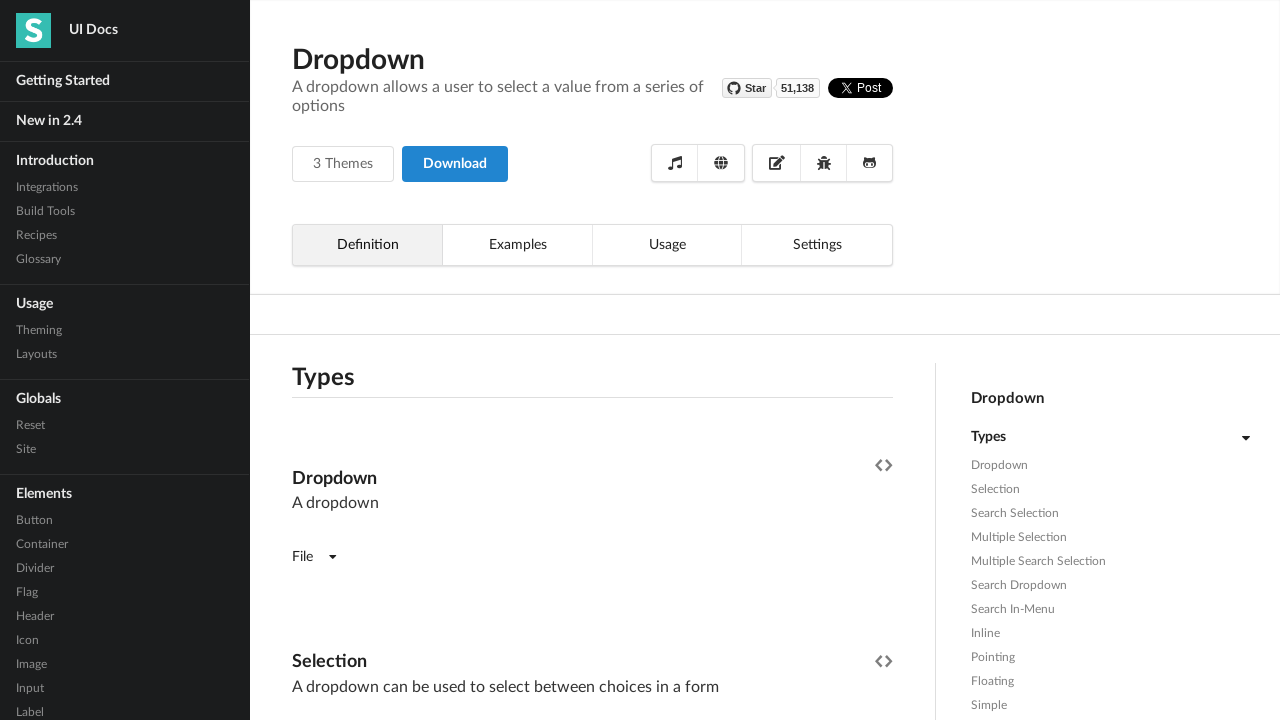

Identified multi-select dropdown and highlighted with blue border
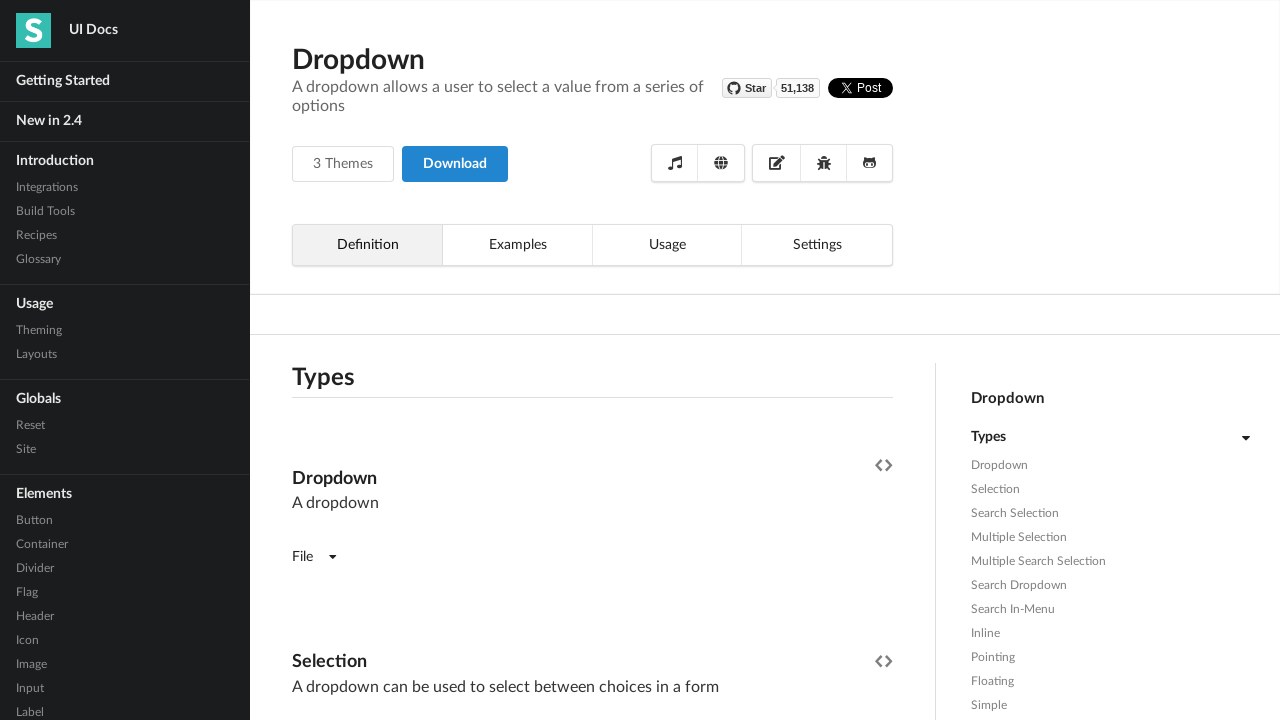

Identified single-select dropdown
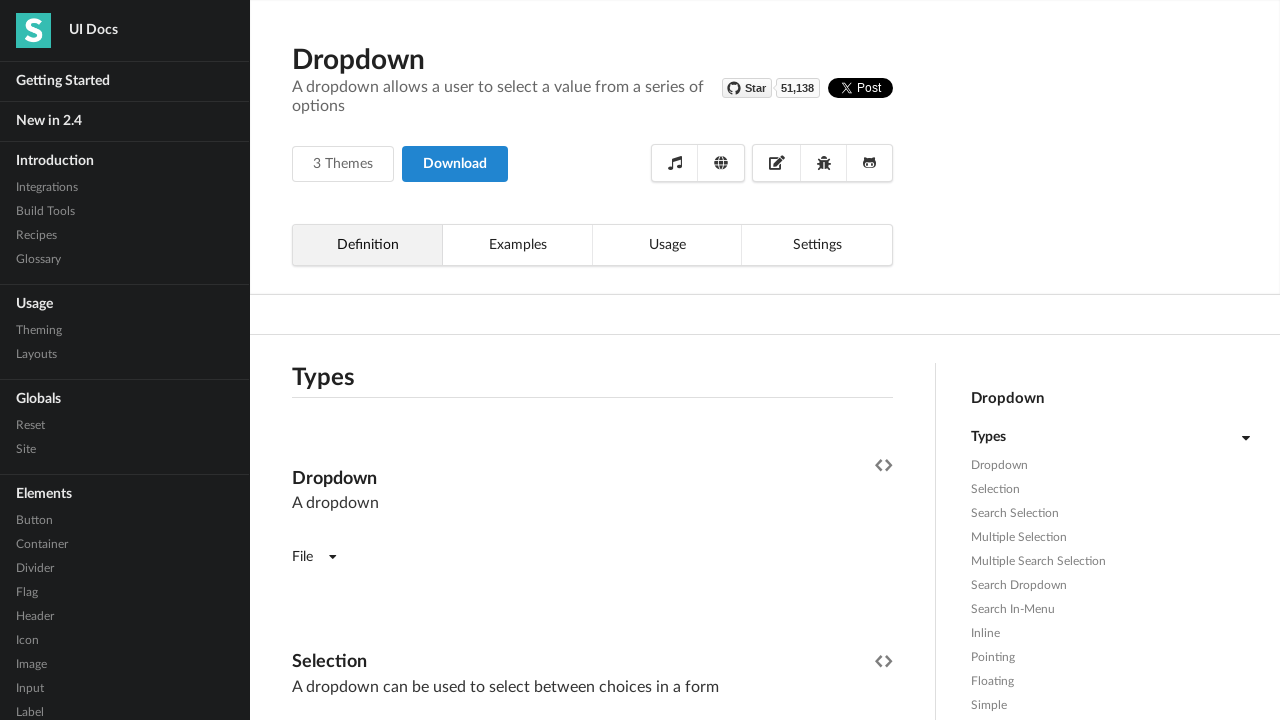

Identified single-select dropdown
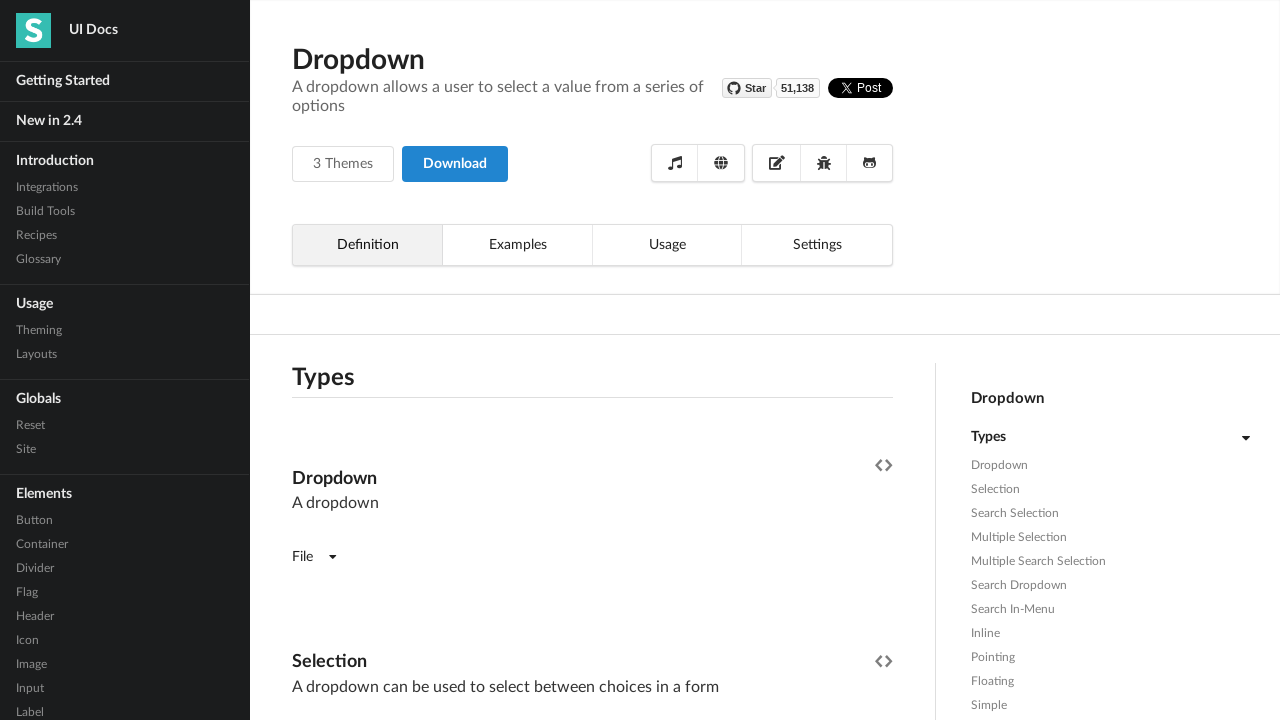

Identified single-select dropdown
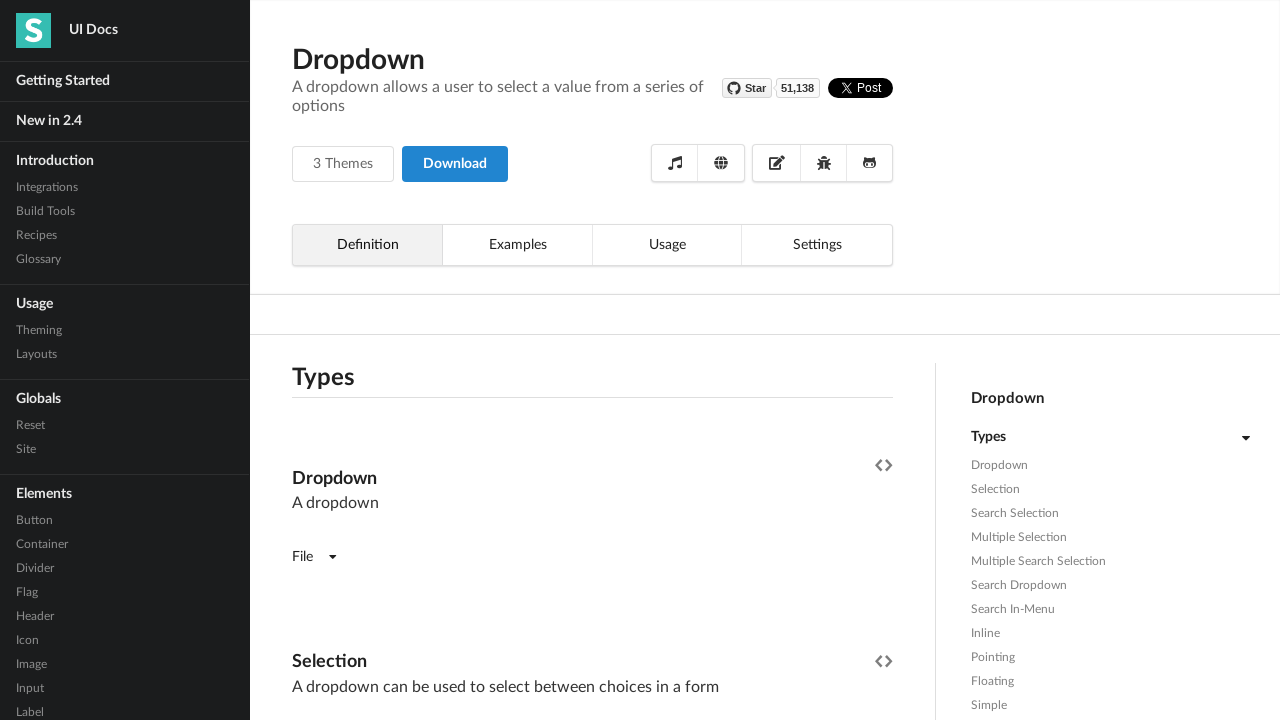

Identified single-select dropdown
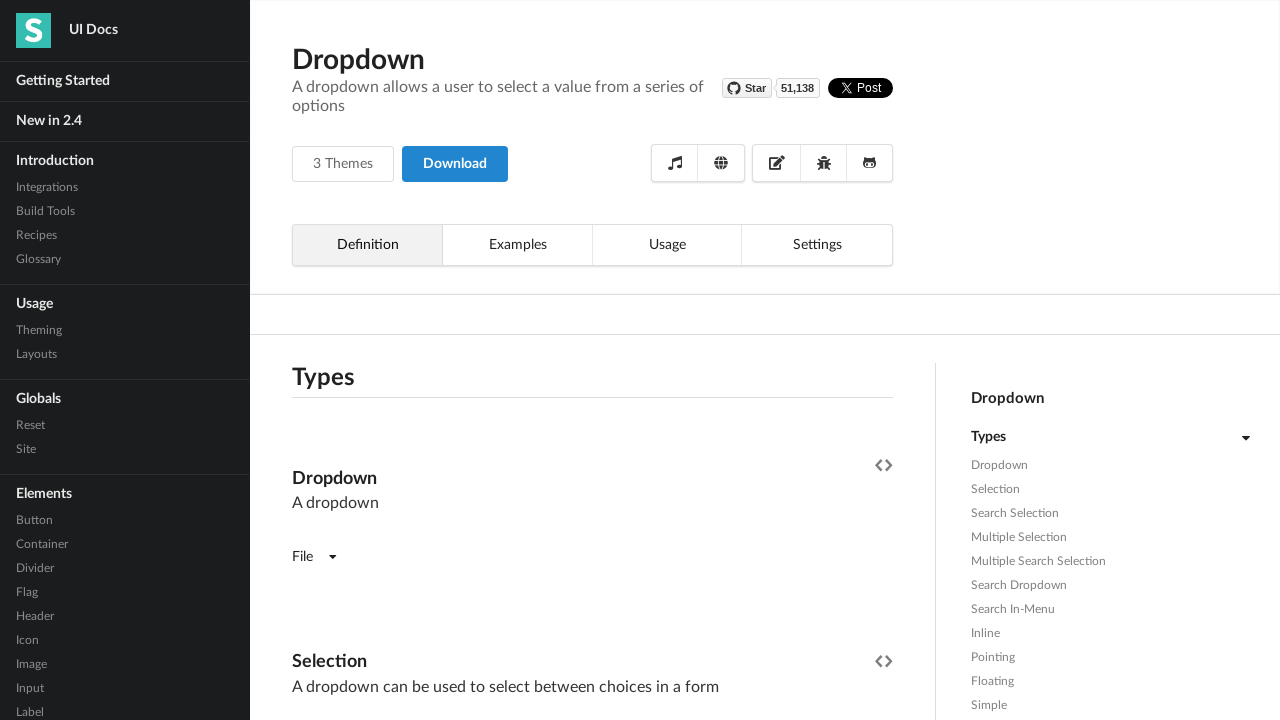

Identified single-select dropdown
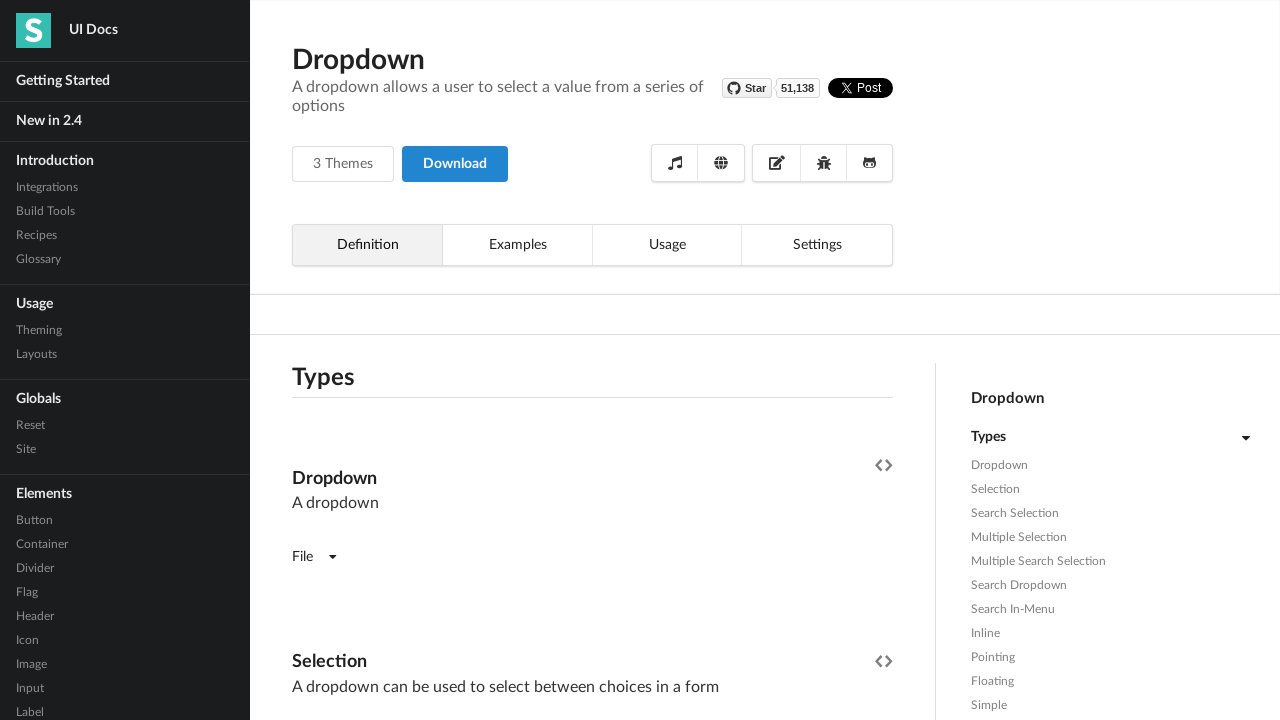

Identified single-select dropdown
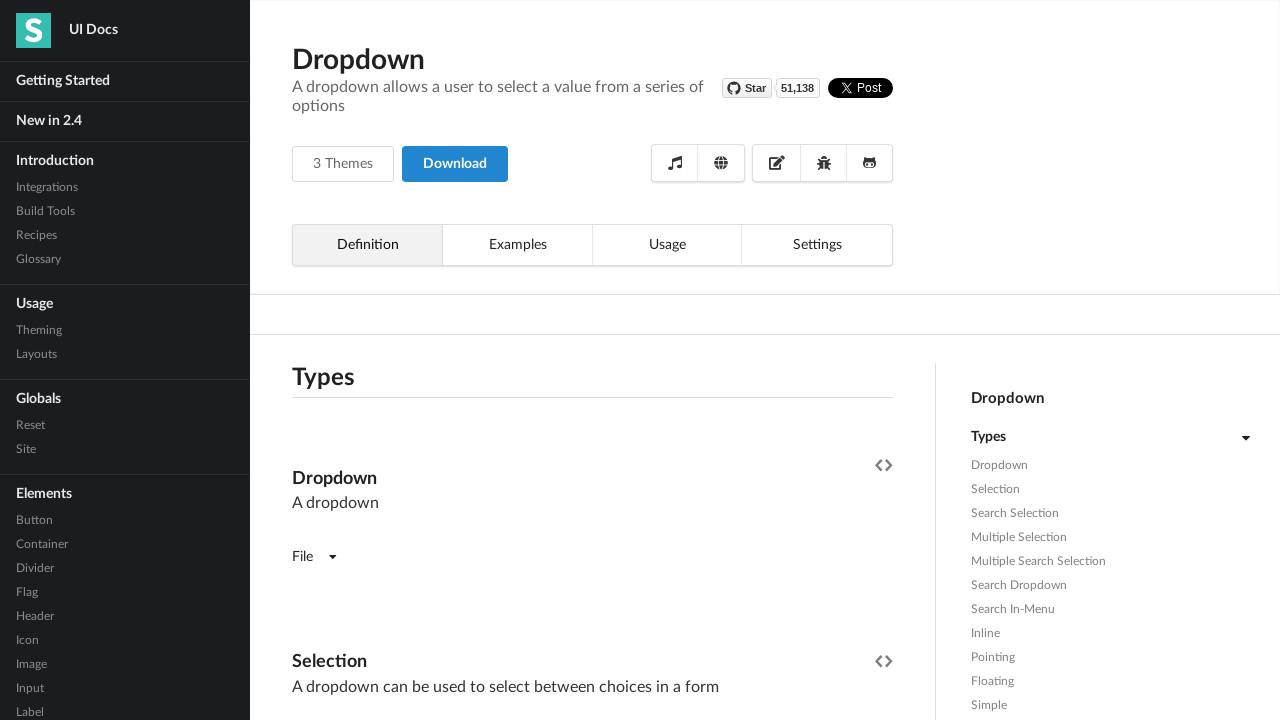

Identified single-select dropdown
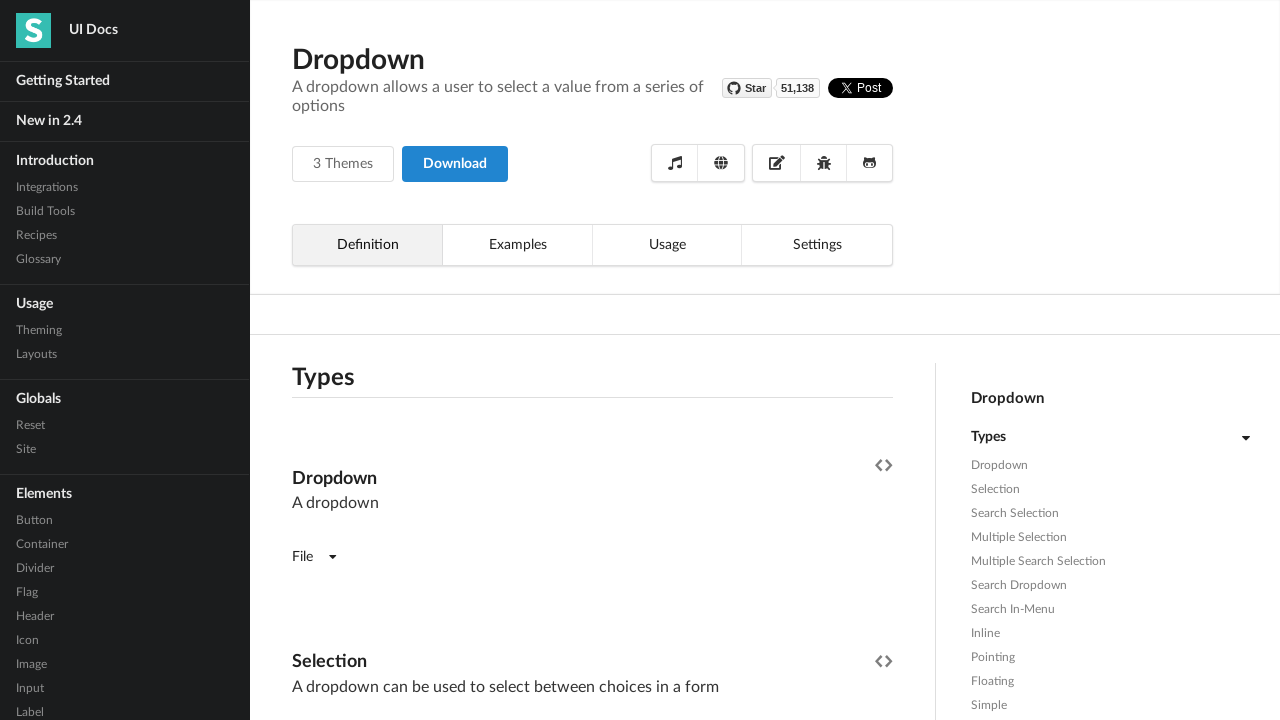

Identified single-select dropdown
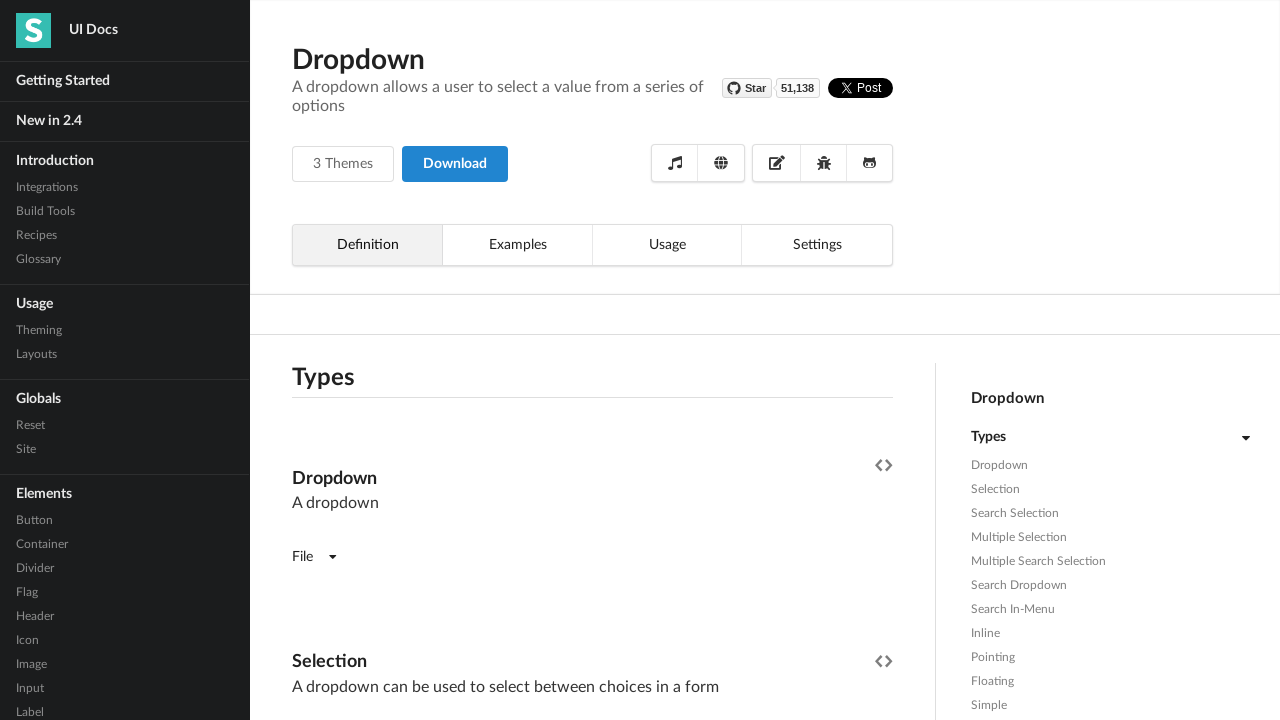

Identified single-select dropdown
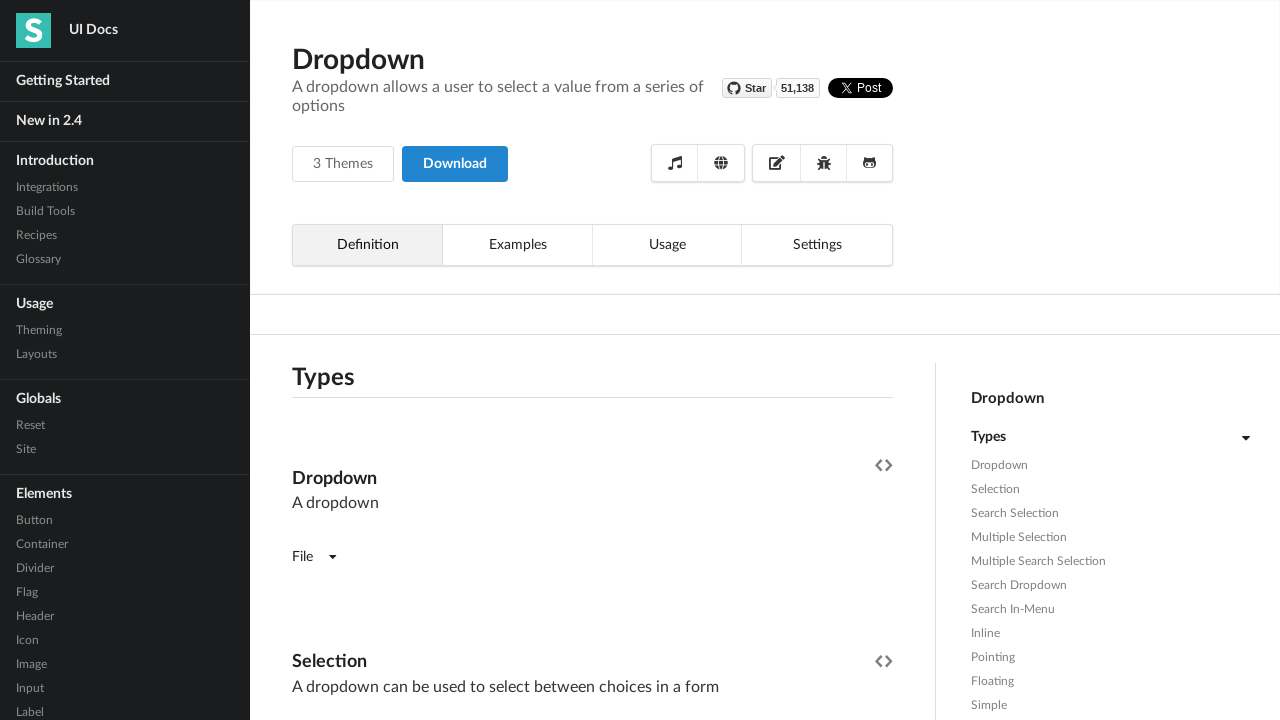

Identified single-select dropdown
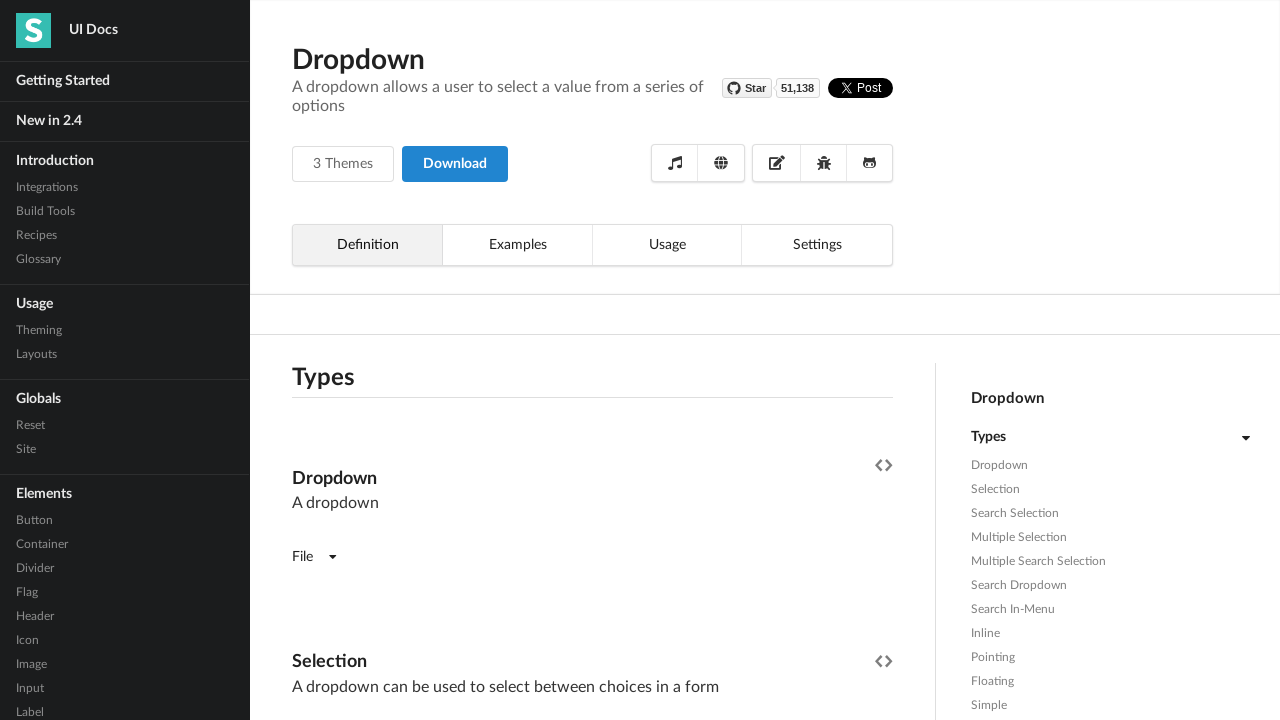

Identified single-select dropdown
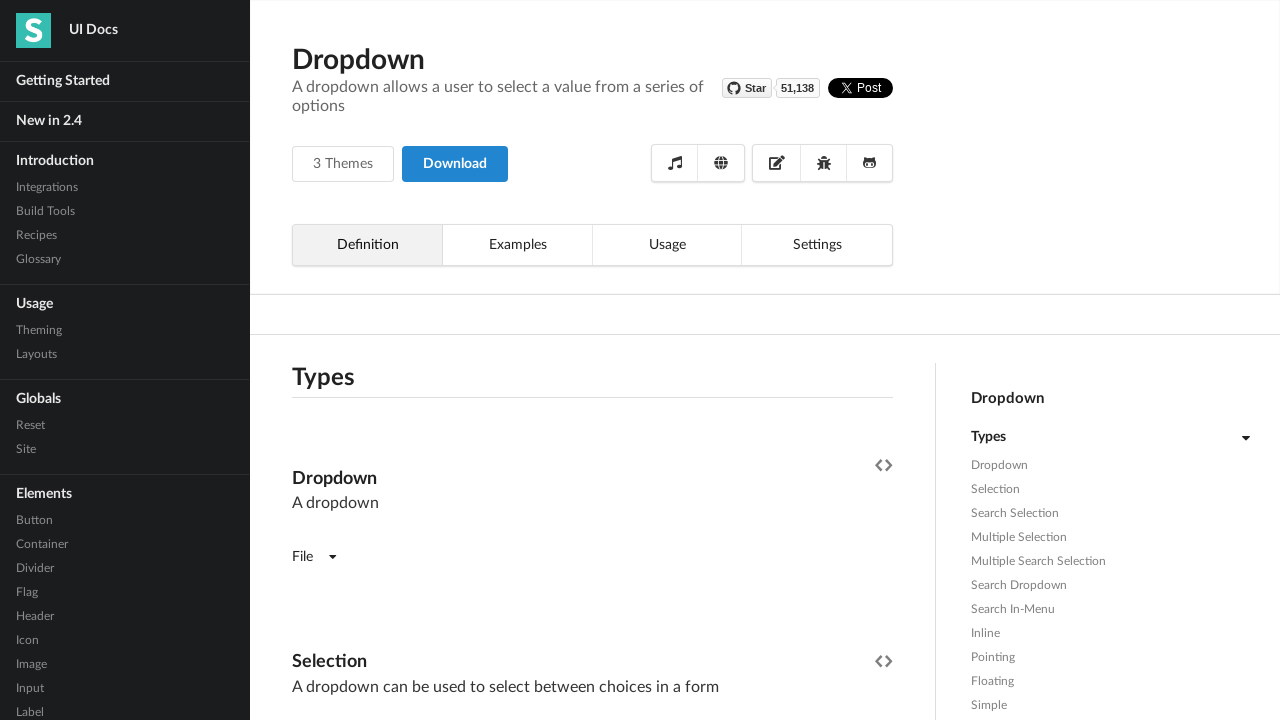

Identified single-select dropdown
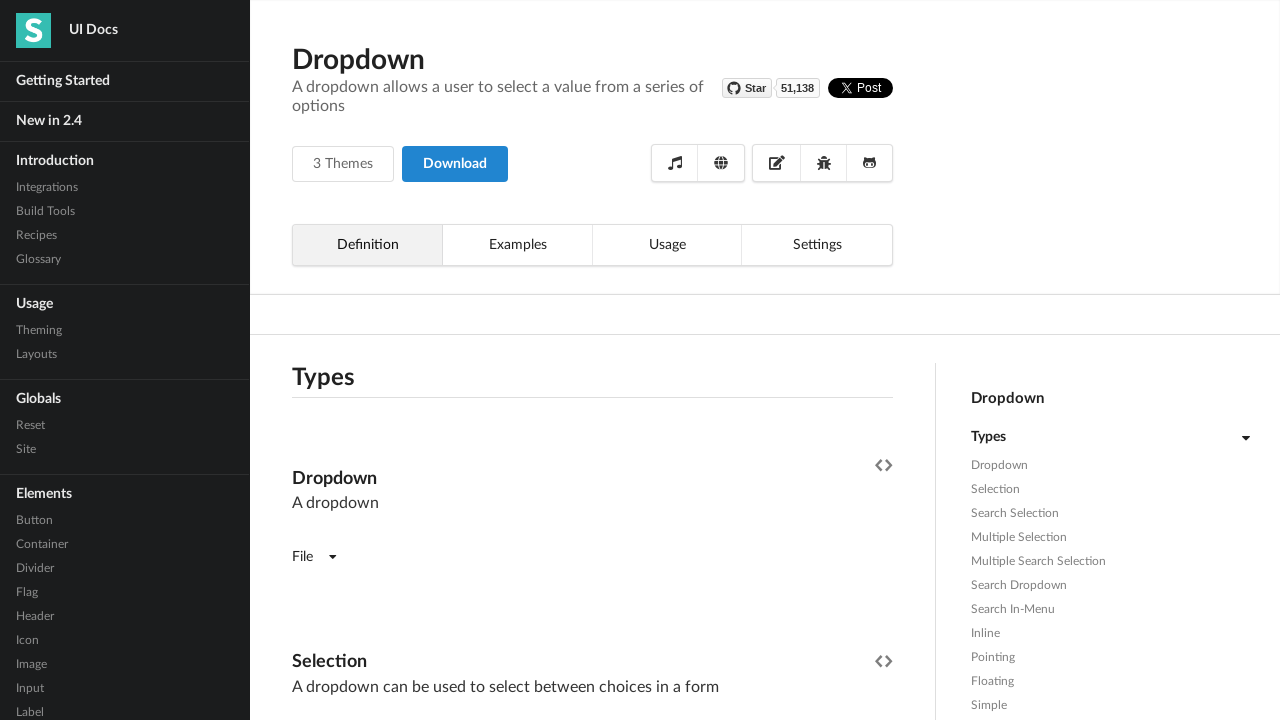

Identified single-select dropdown
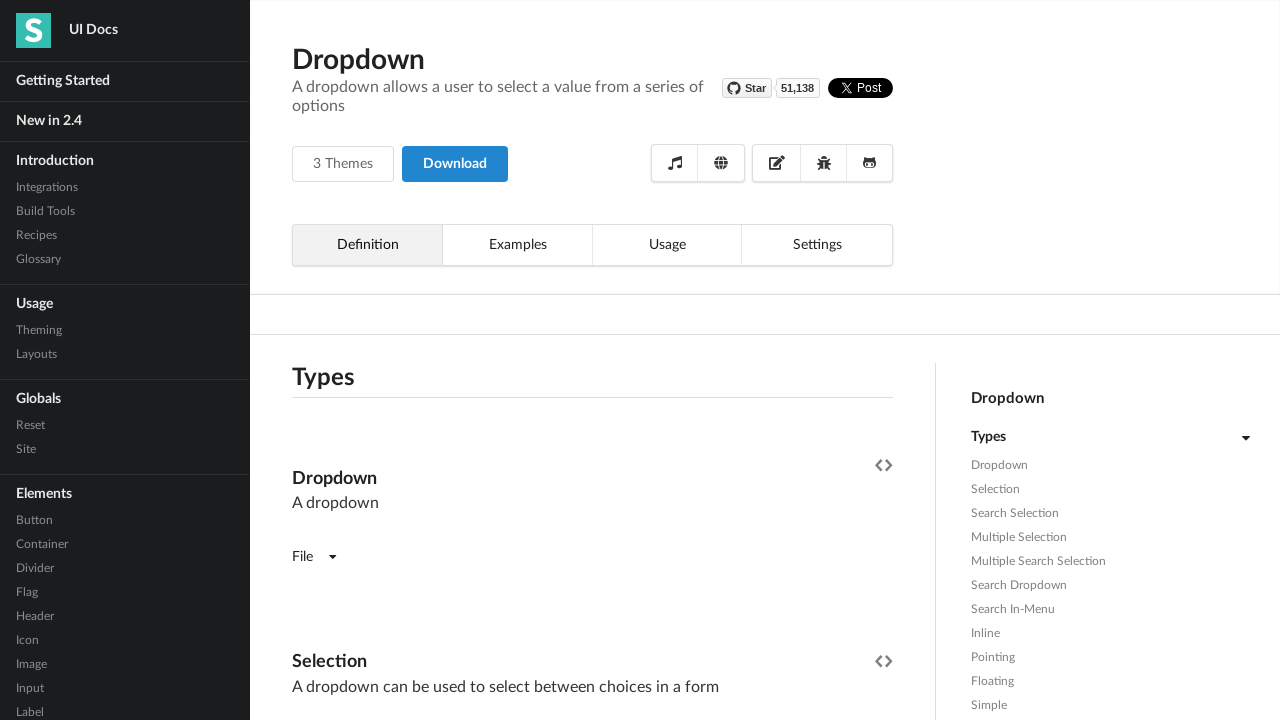

Identified single-select dropdown
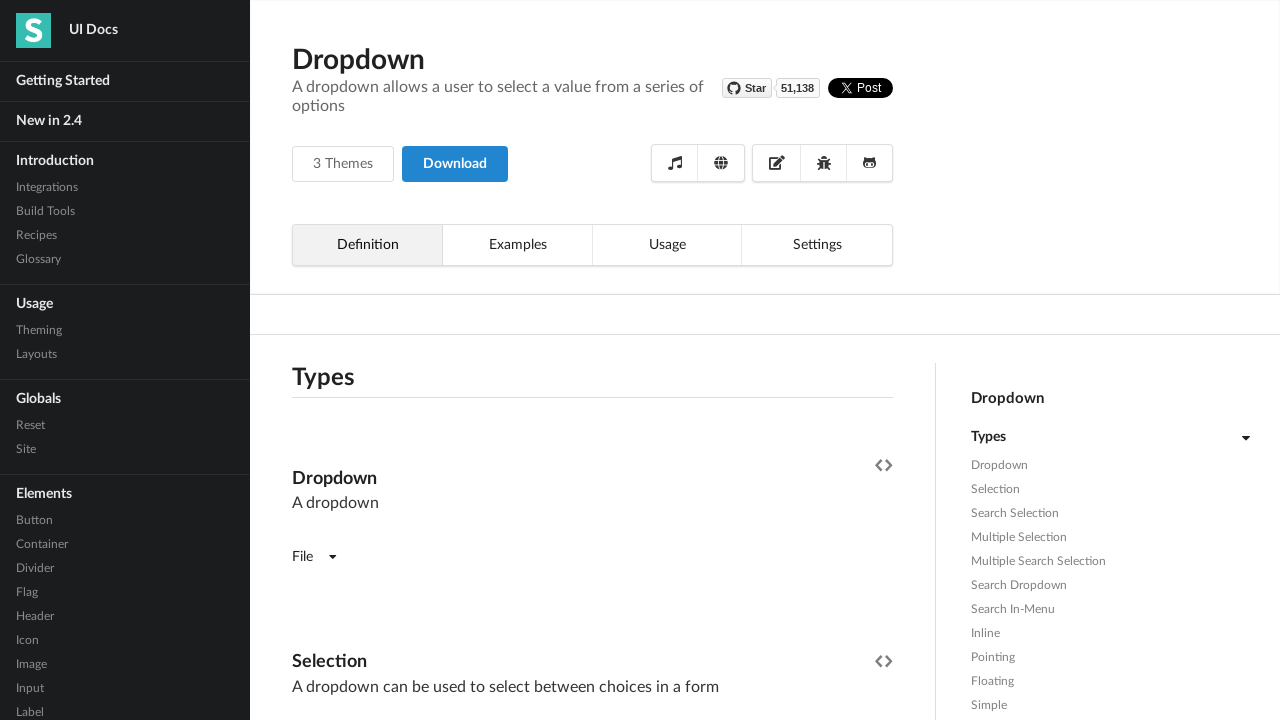

Identified single-select dropdown
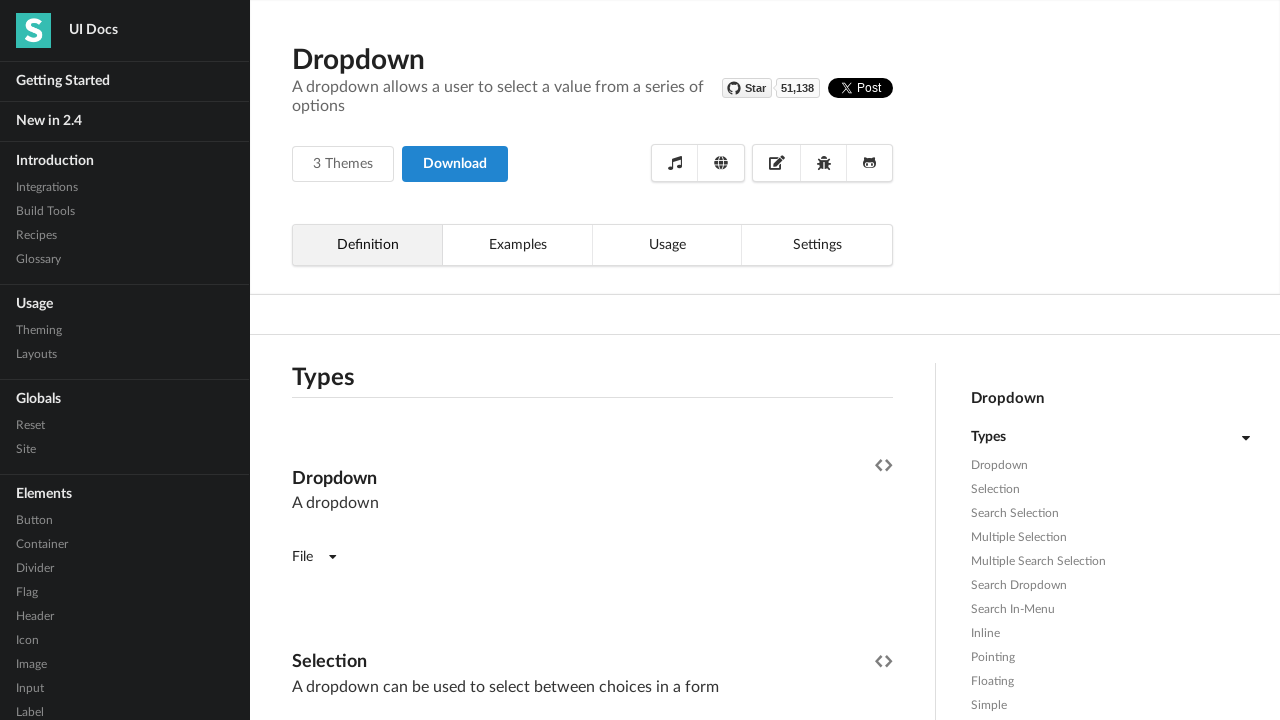

Identified single-select dropdown
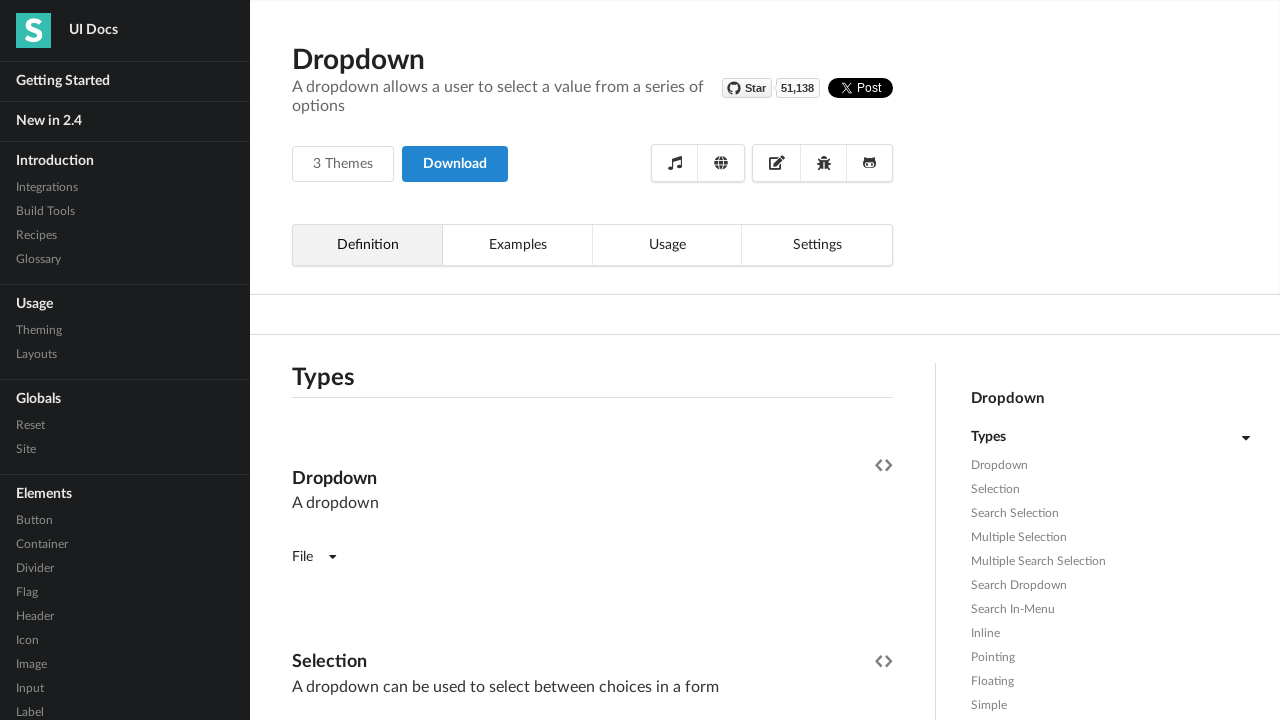

Identified multi-select dropdown and highlighted with blue border
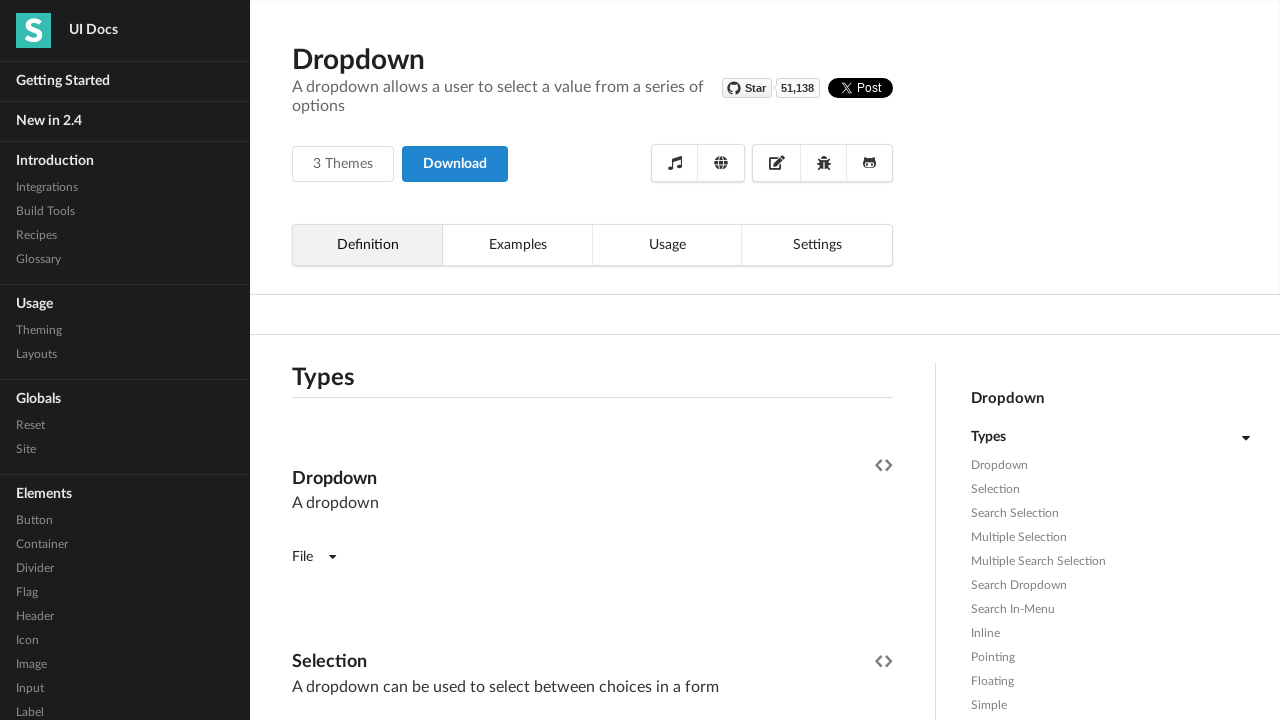

Identified single-select dropdown
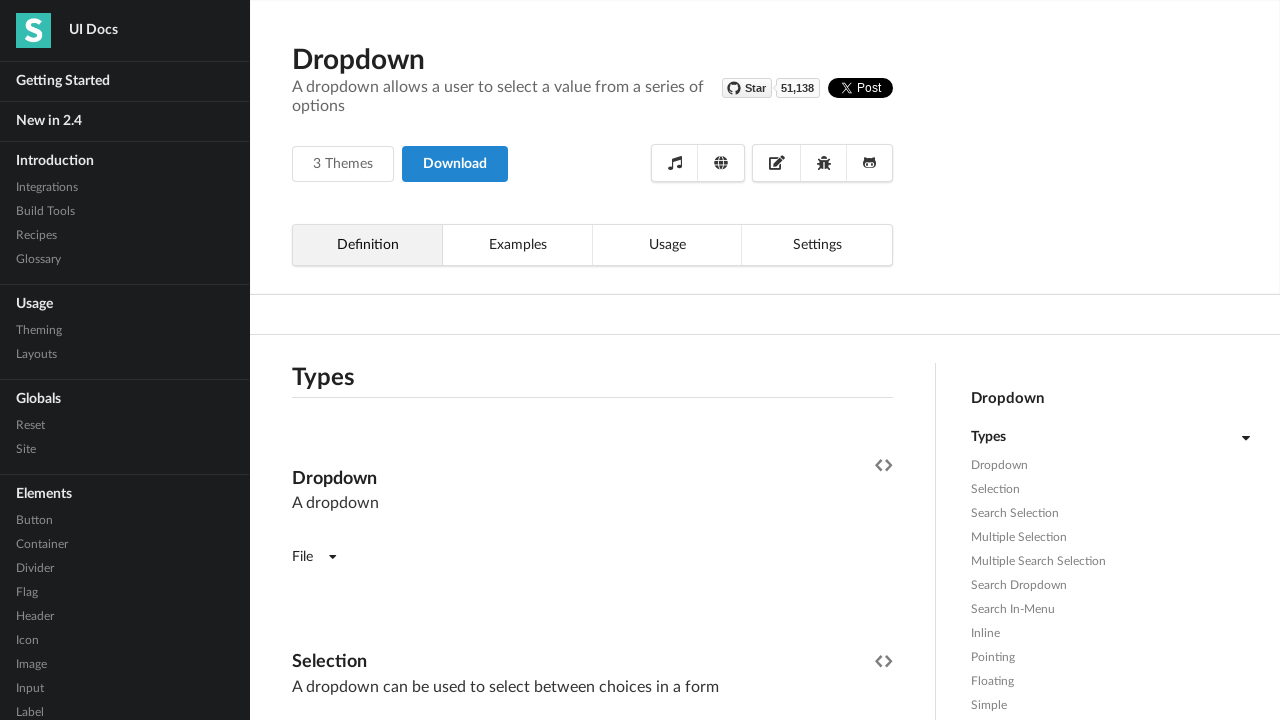

Identified single-select dropdown
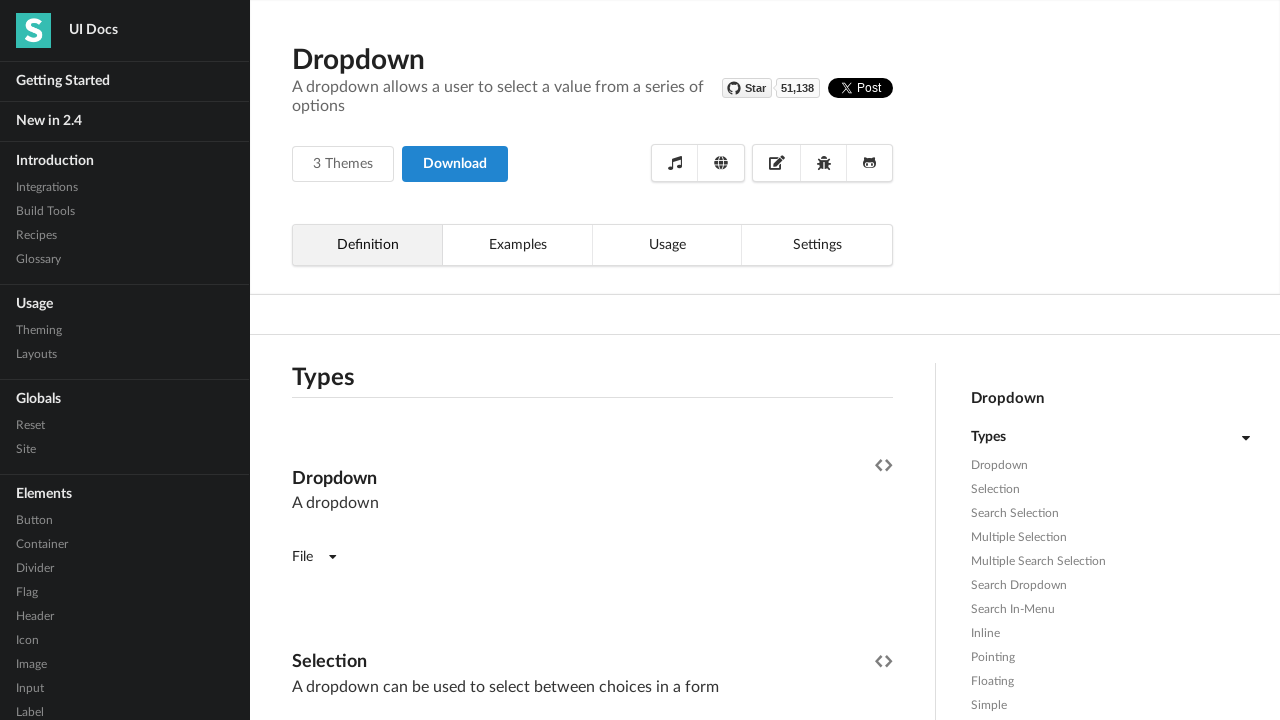

Identified single-select dropdown
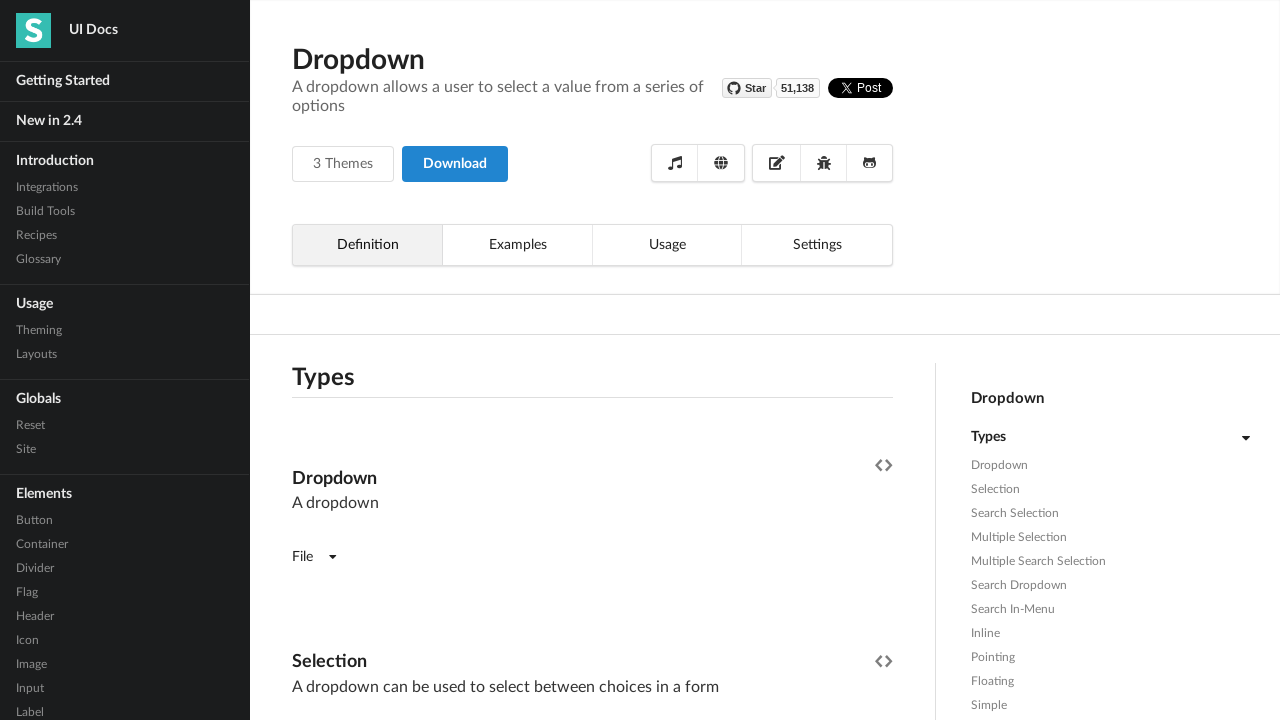

Identified single-select dropdown
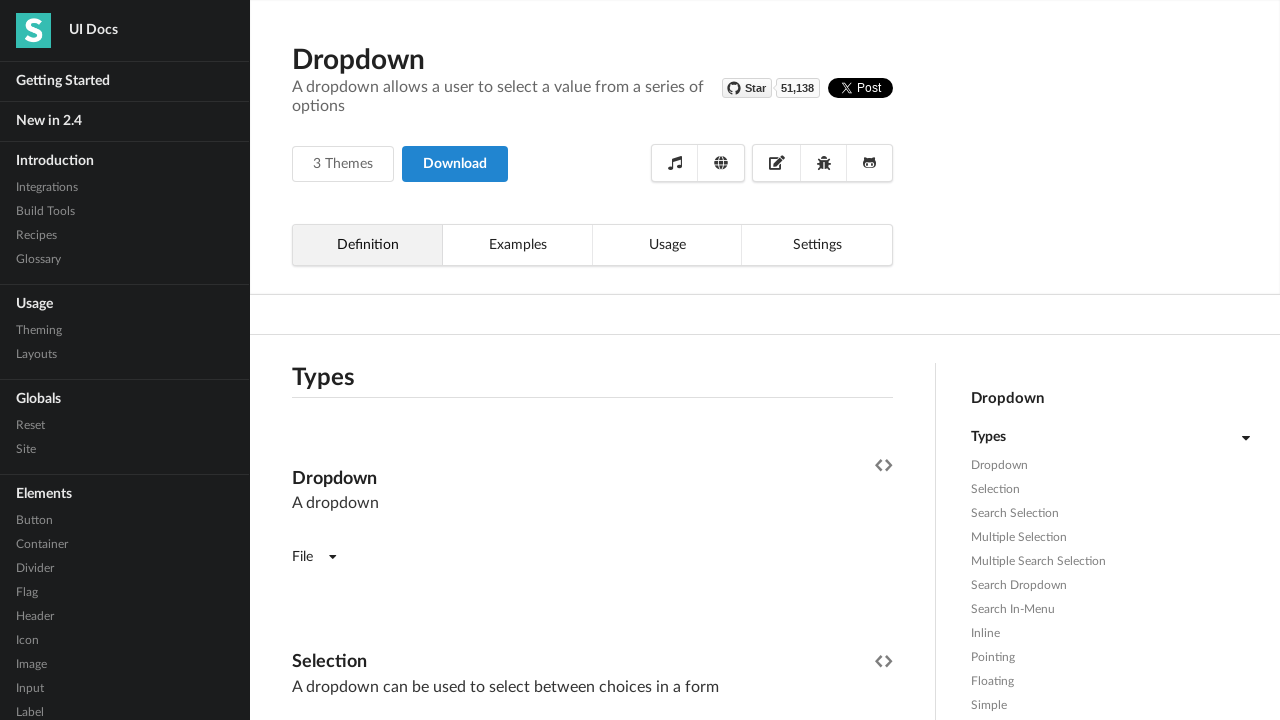

Identified single-select dropdown
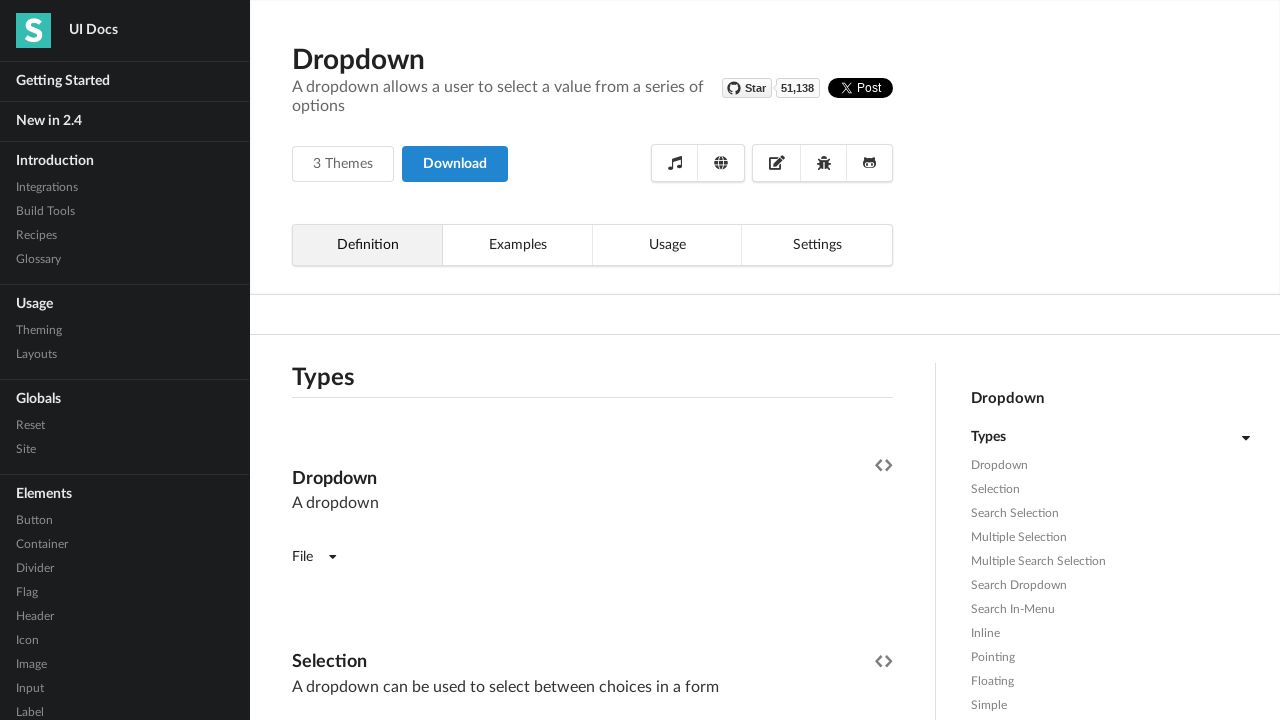

Identified single-select dropdown
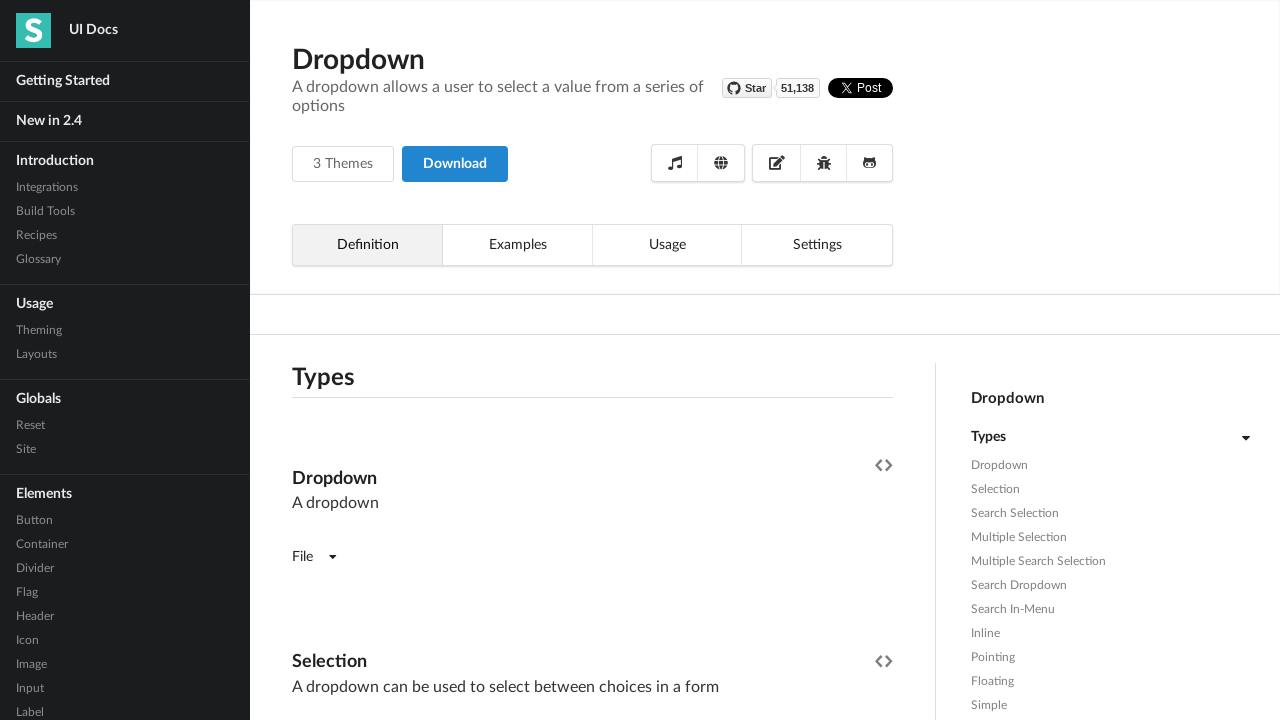

Identified single-select dropdown
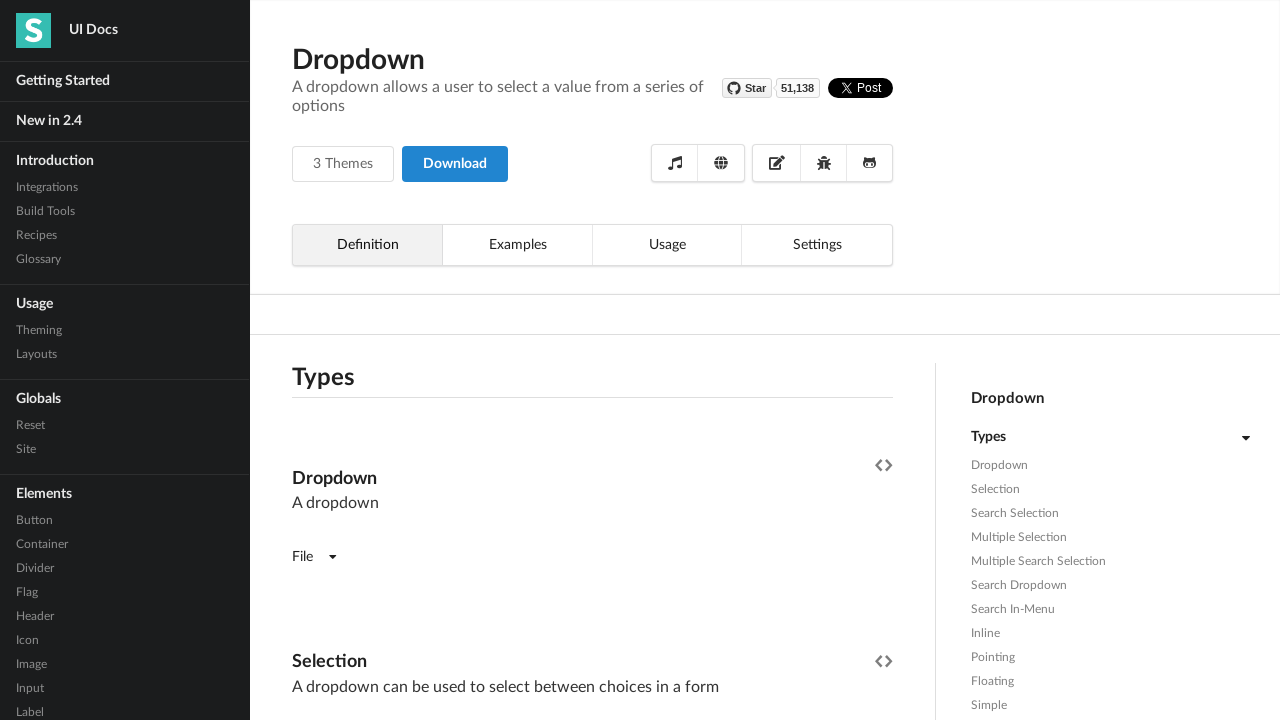

Identified single-select dropdown
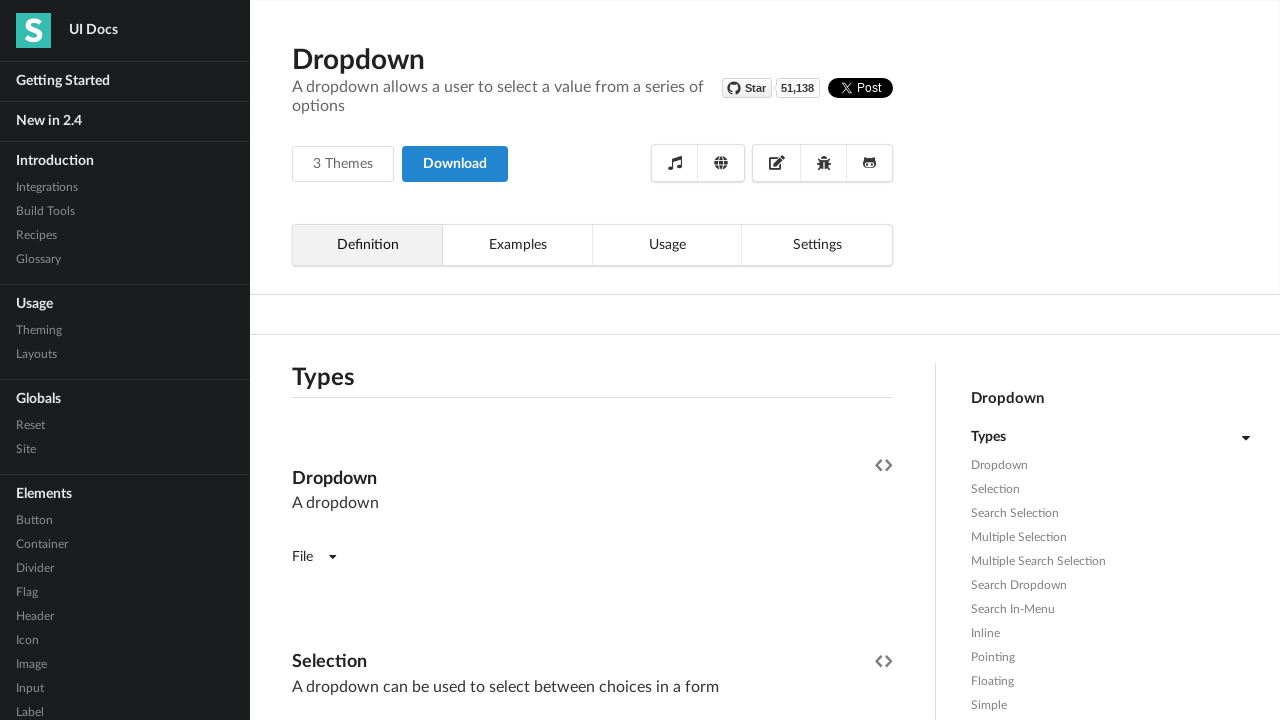

Identified single-select dropdown
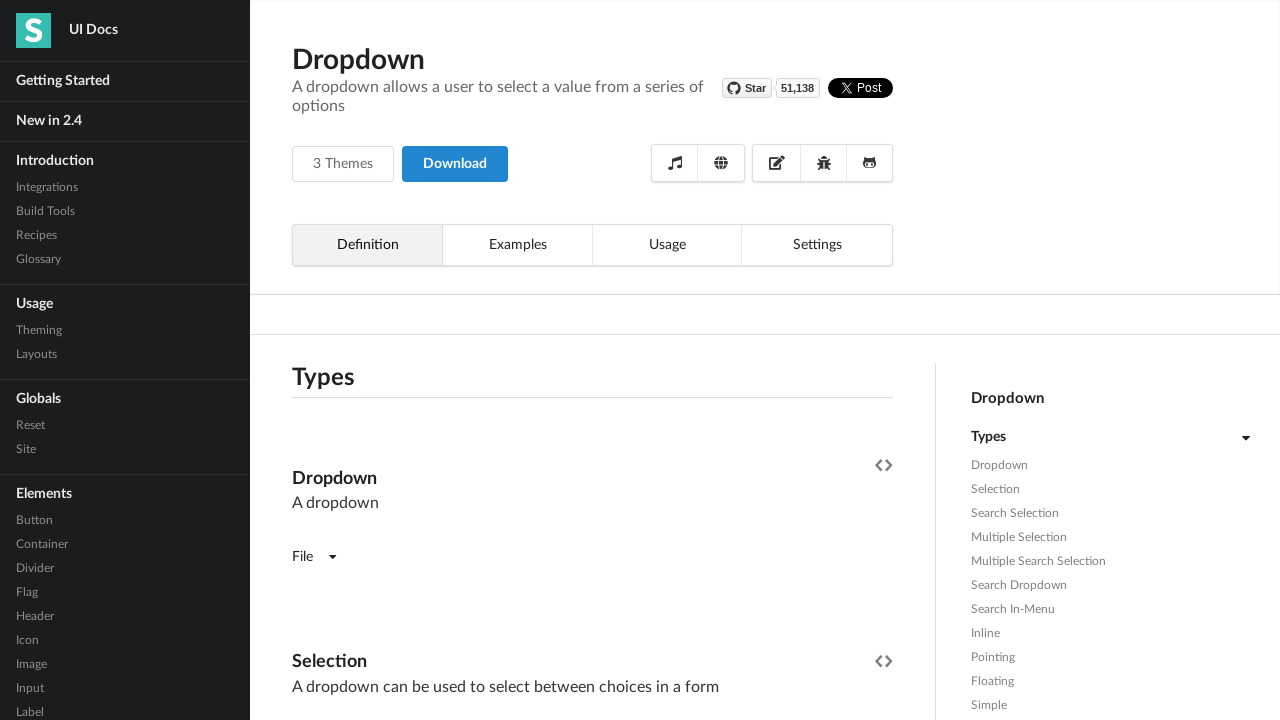

Identified single-select dropdown
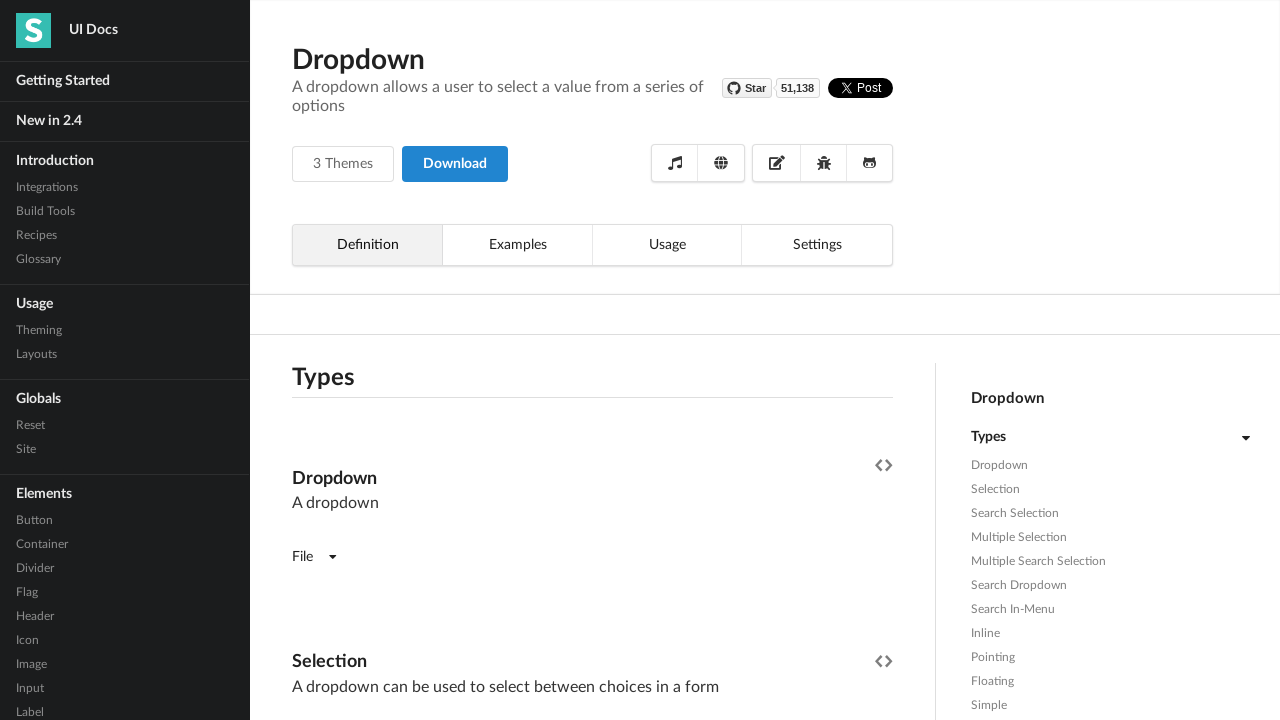

Identified single-select dropdown
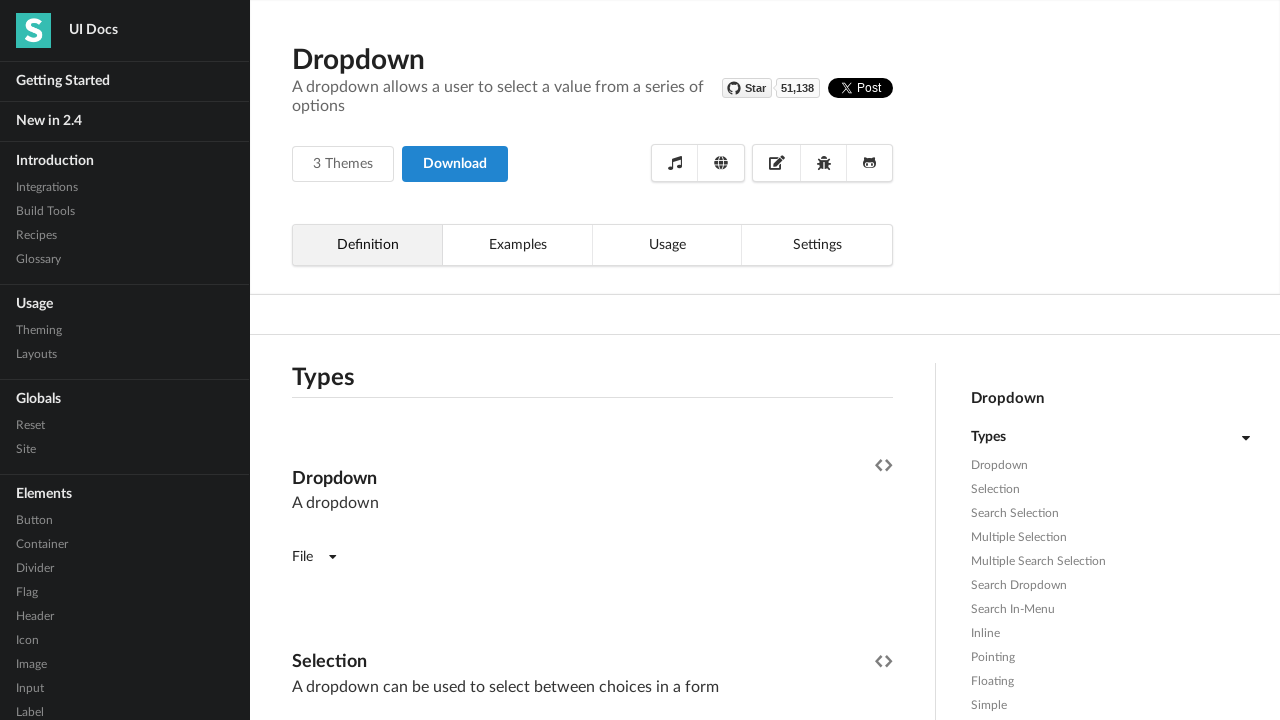

Categorized dropdowns: 35 single-select and 5 multi-select (total: 40)
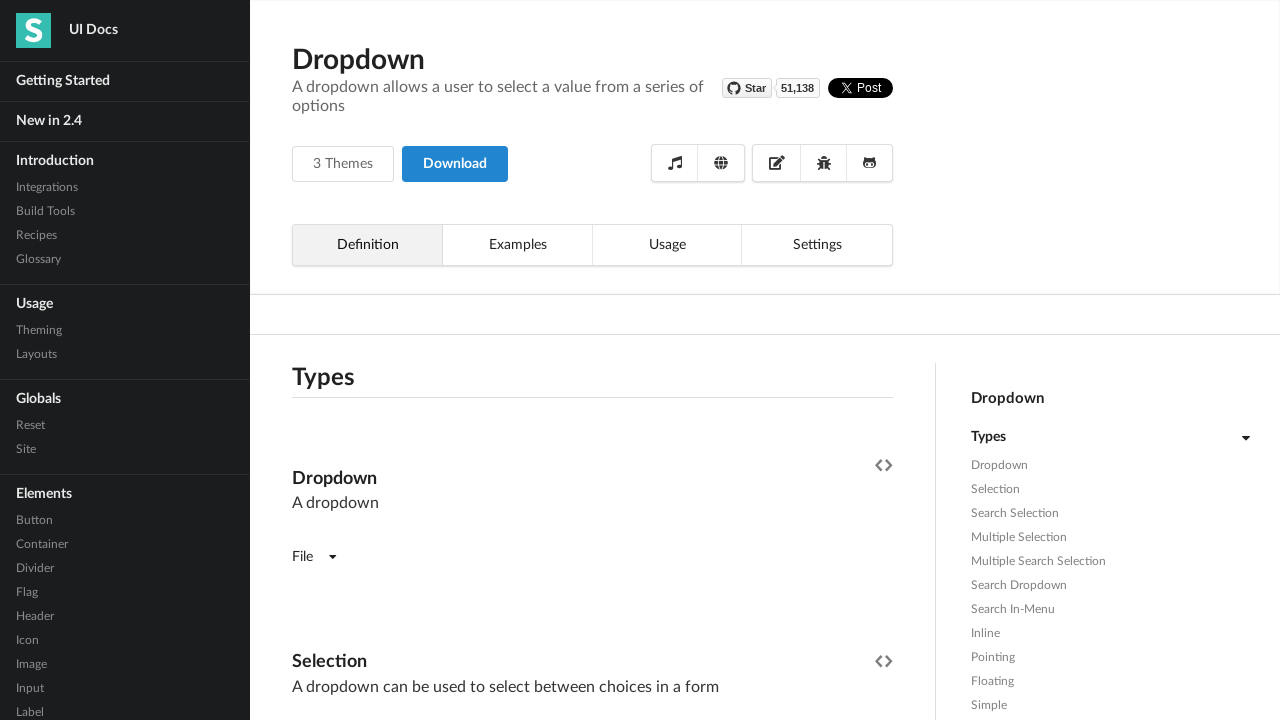

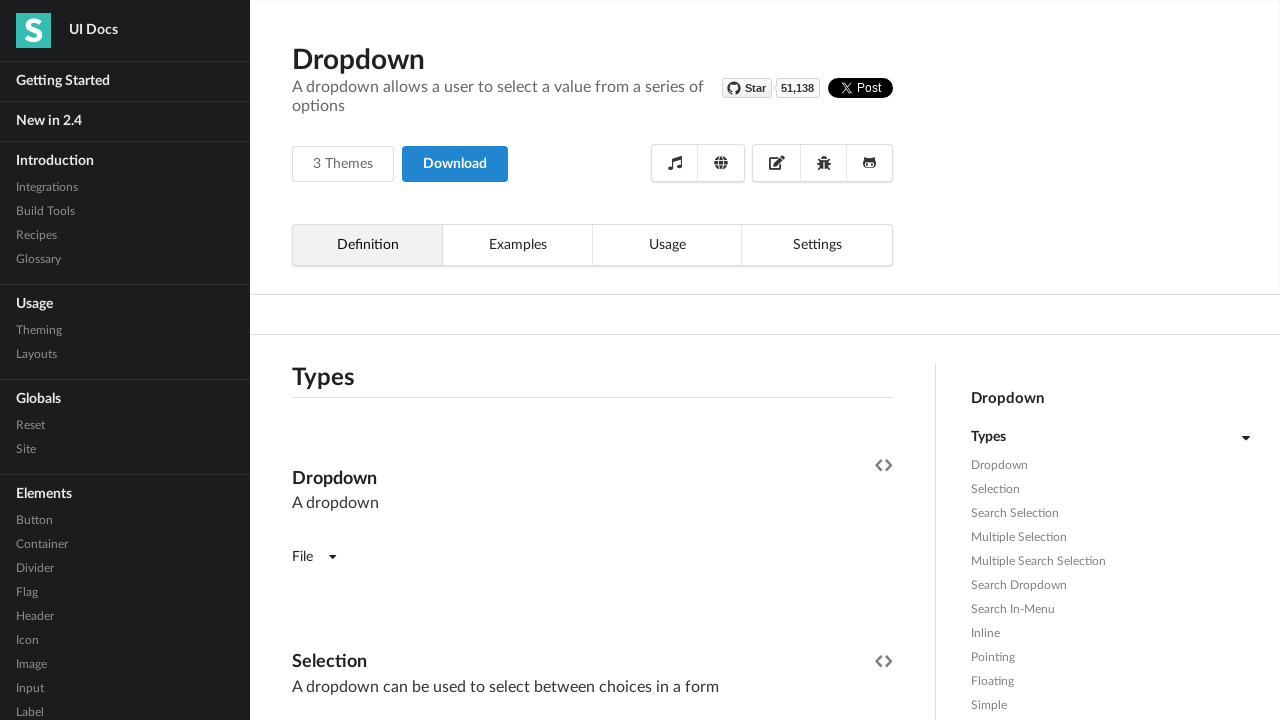